Tests infinite scroll functionality by scrolling down 750 pixels 10 times, then scrolling back up 750 pixels 10 times using JavaScript execution.

Starting URL: https://practice.cydeo.com/infinite_scroll

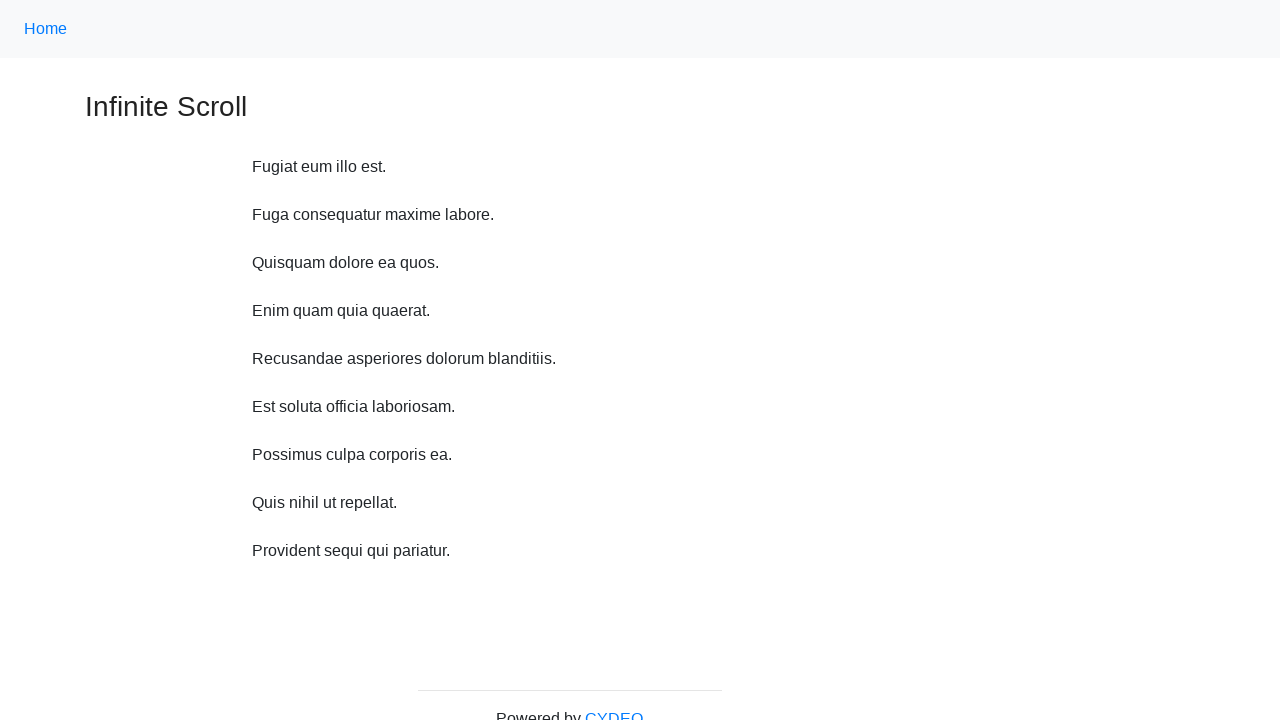

Waited 1 second before starting scrolls
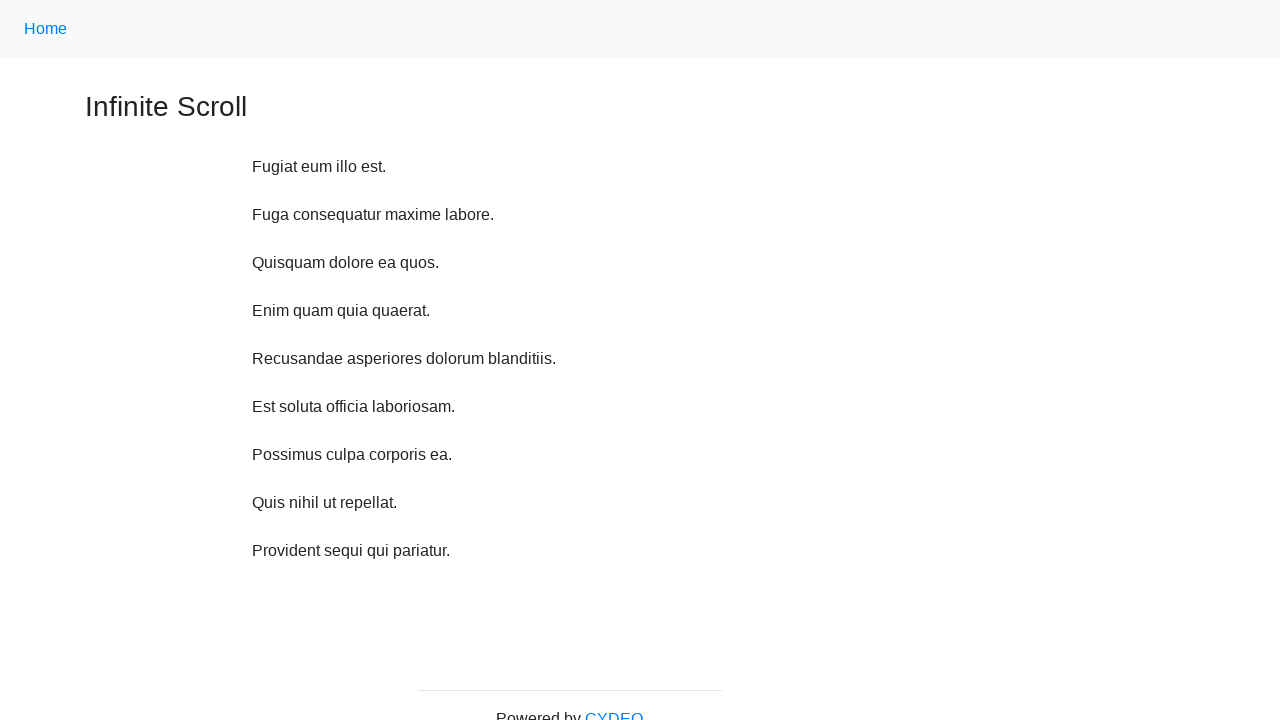

Scrolled down 750 pixels (iteration 1/10)
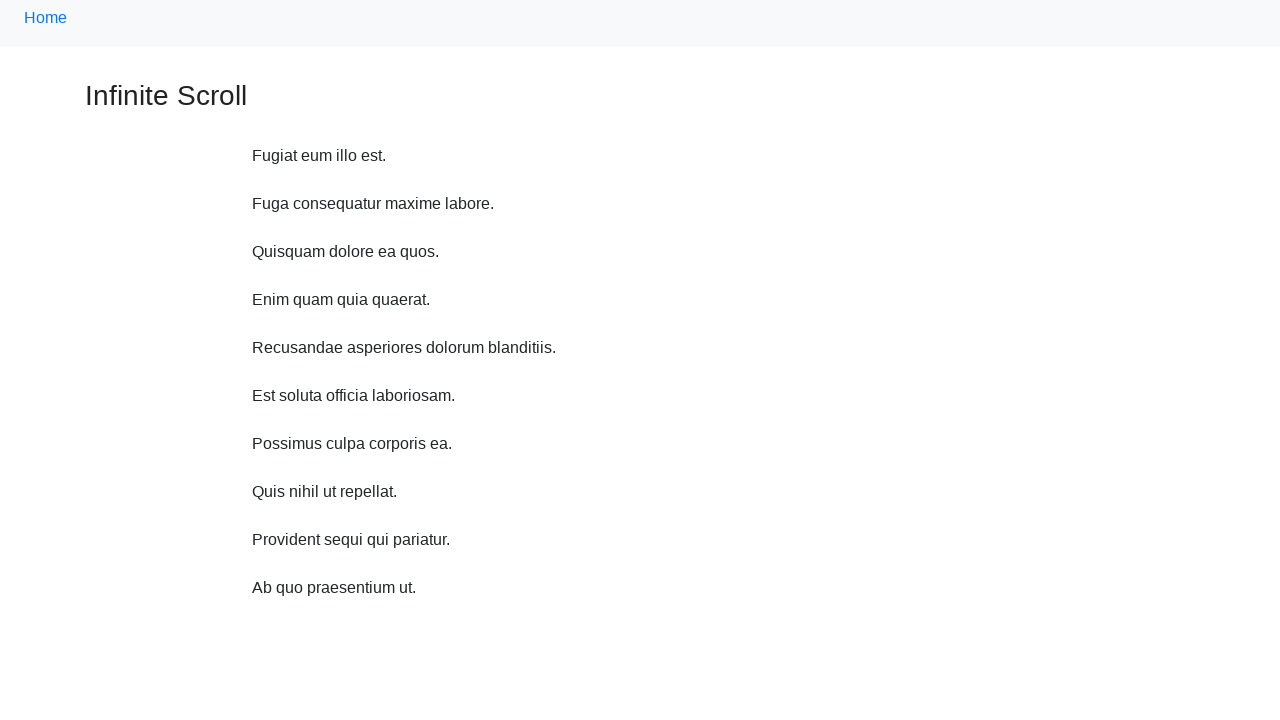

Waited 300ms after scrolling down (iteration 1/10)
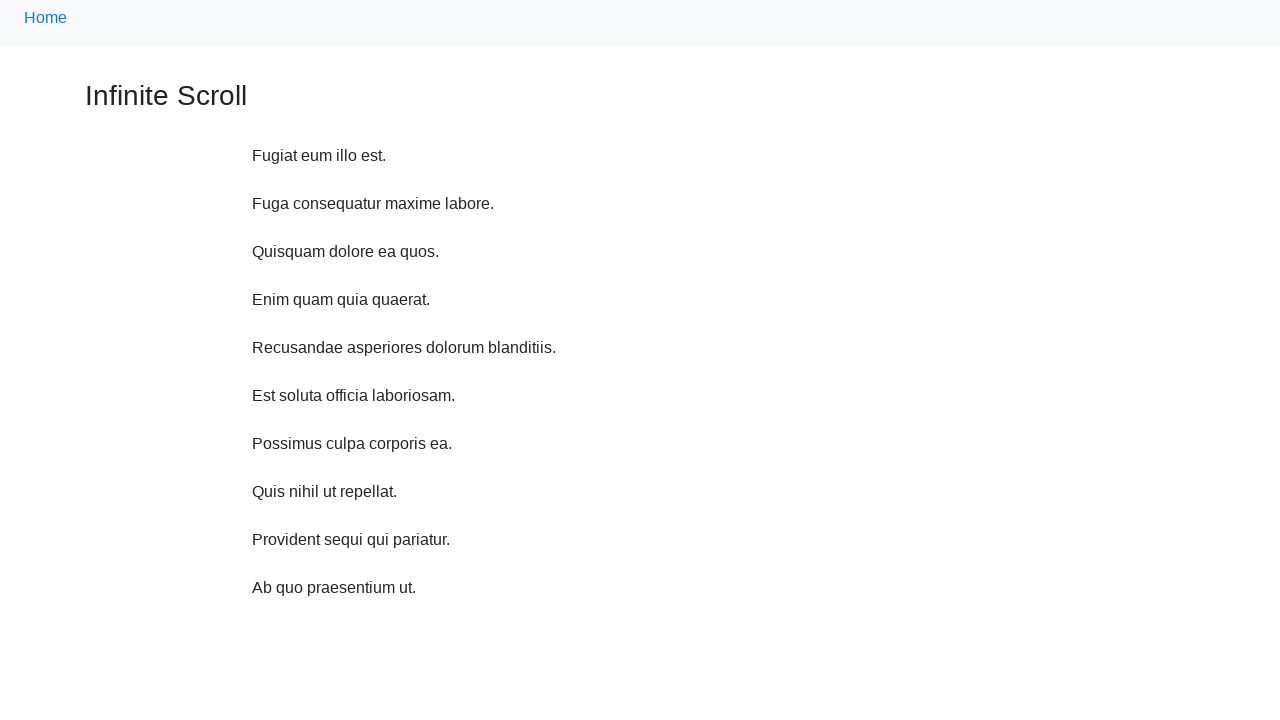

Scrolled down 750 pixels (iteration 2/10)
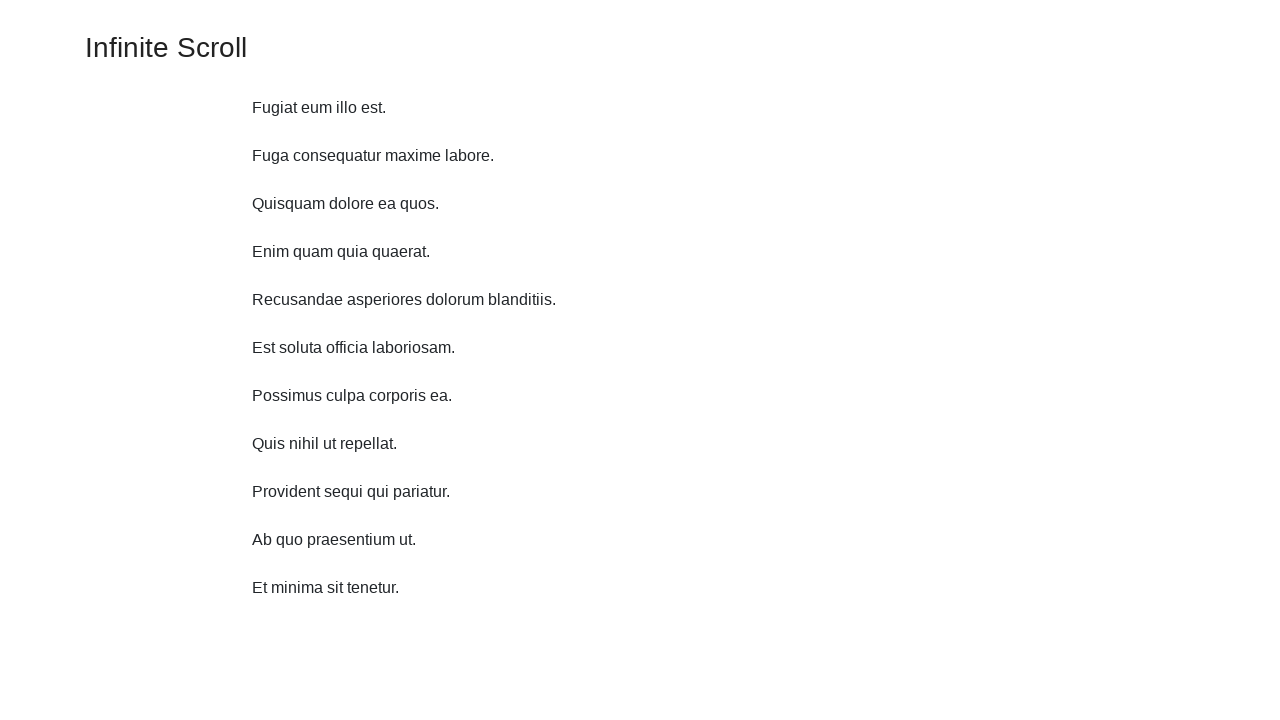

Waited 300ms after scrolling down (iteration 2/10)
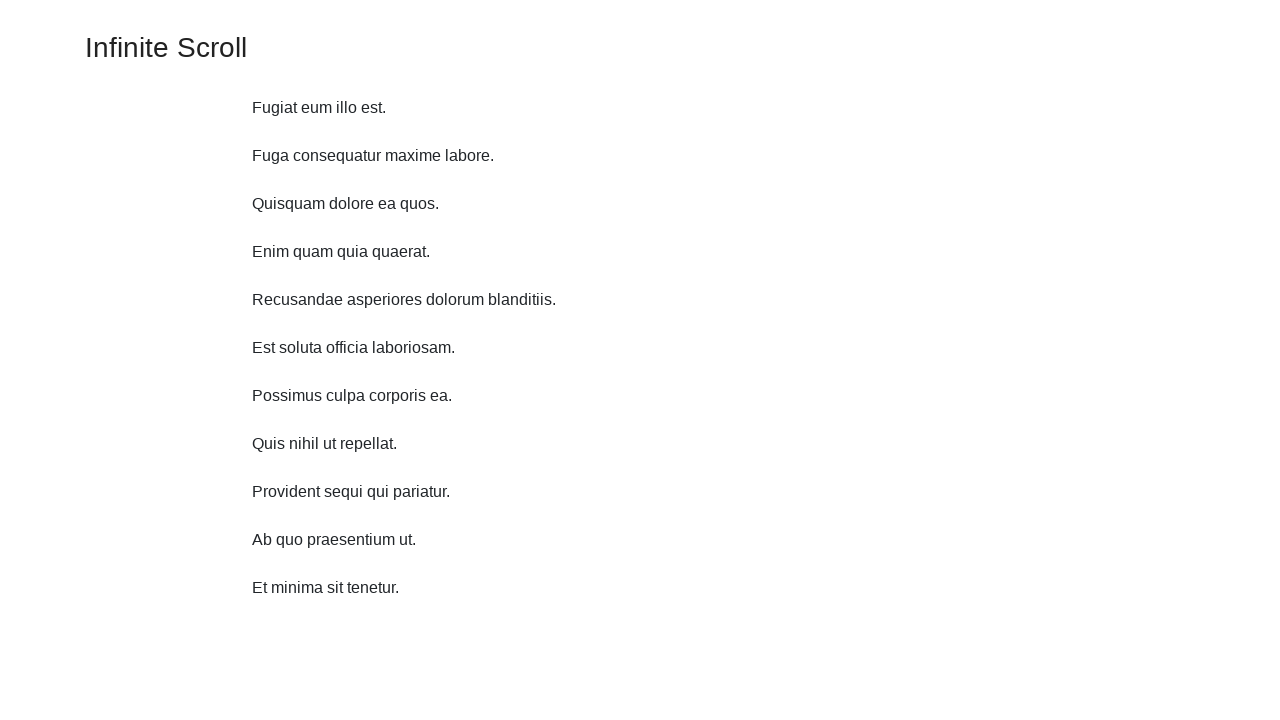

Scrolled down 750 pixels (iteration 3/10)
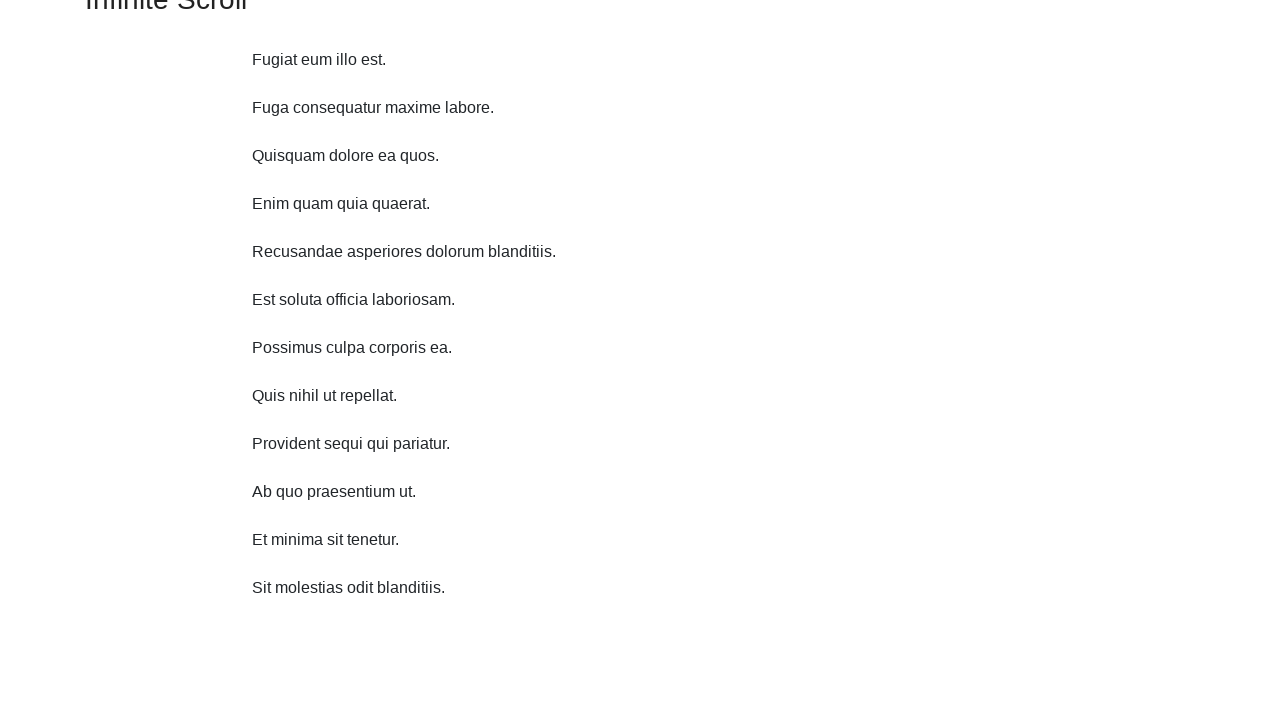

Waited 300ms after scrolling down (iteration 3/10)
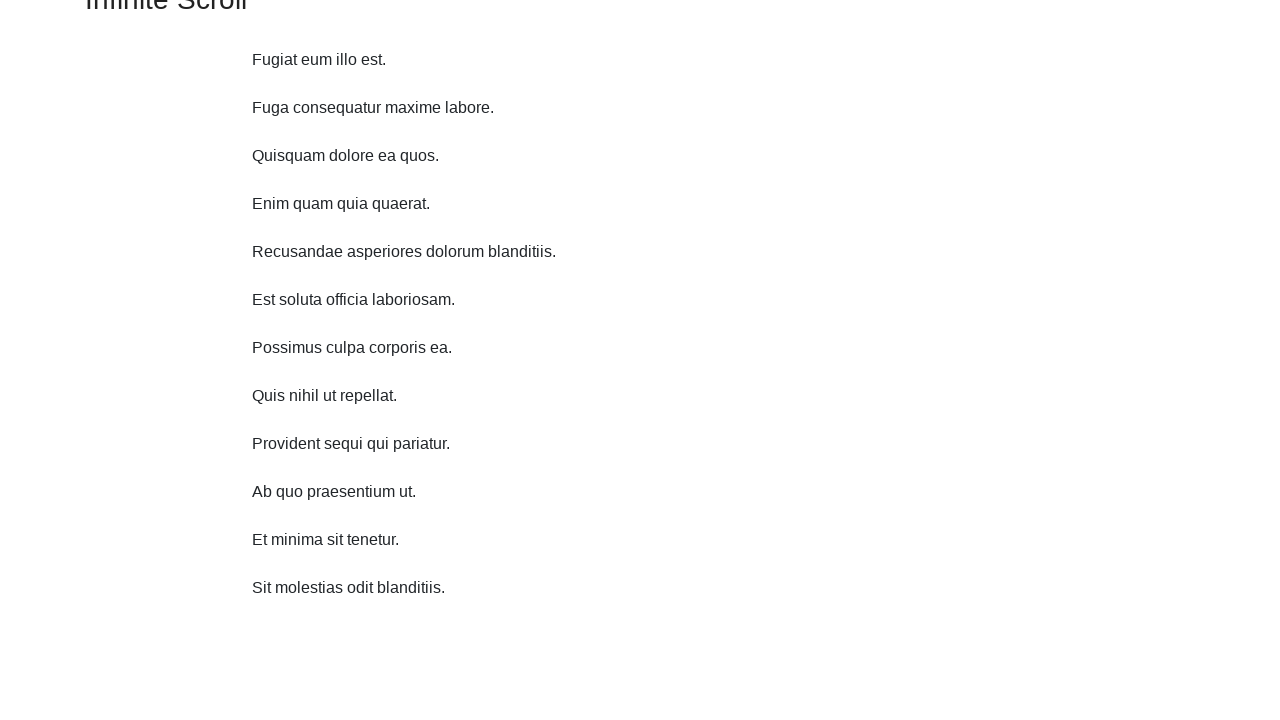

Scrolled down 750 pixels (iteration 4/10)
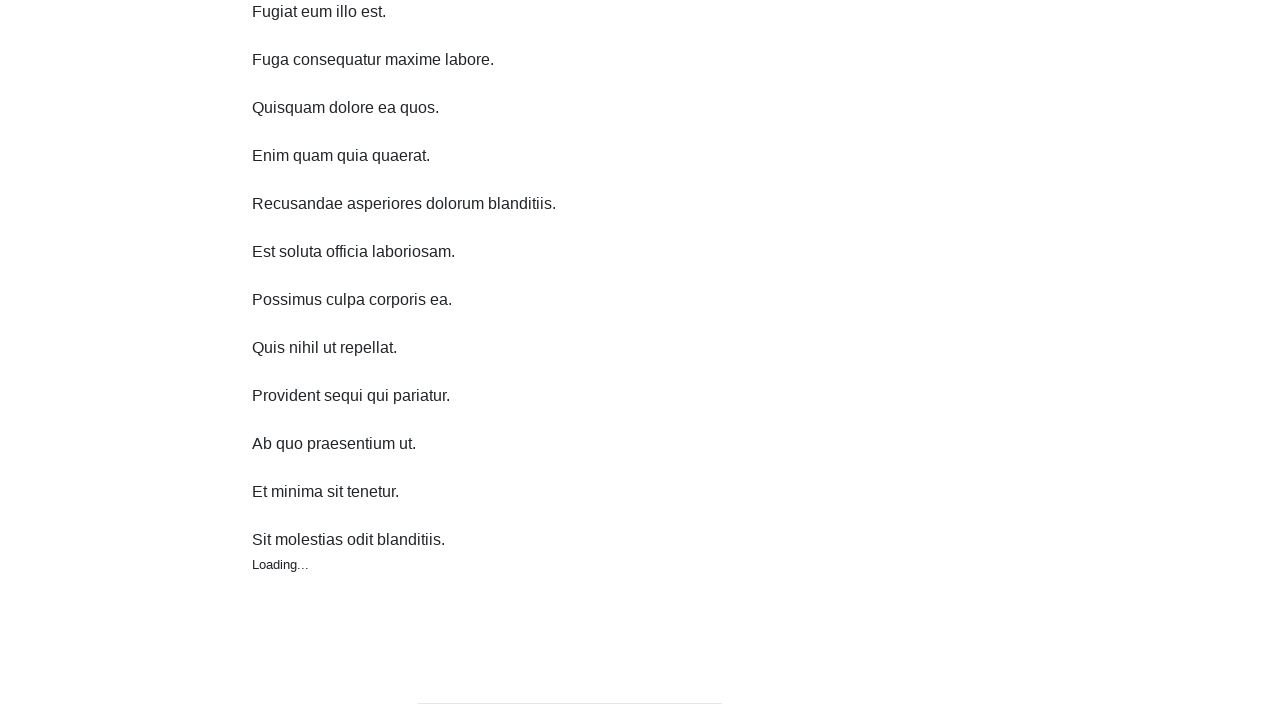

Waited 300ms after scrolling down (iteration 4/10)
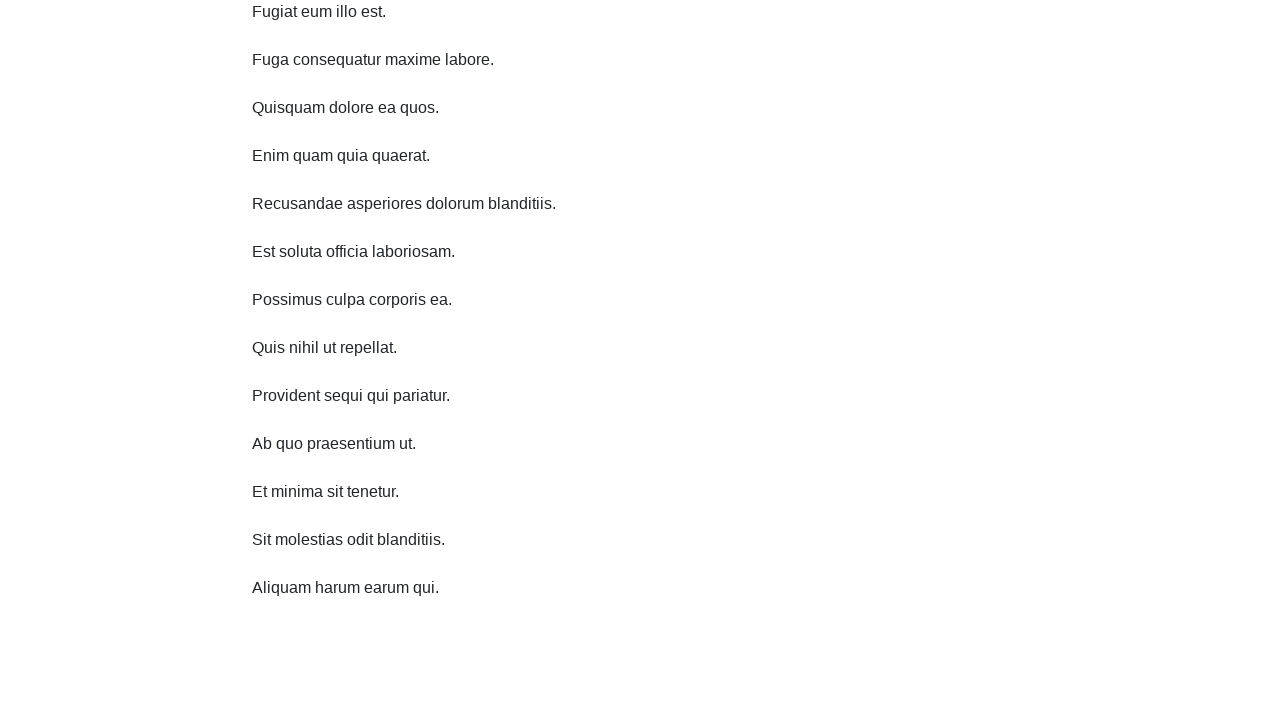

Scrolled down 750 pixels (iteration 5/10)
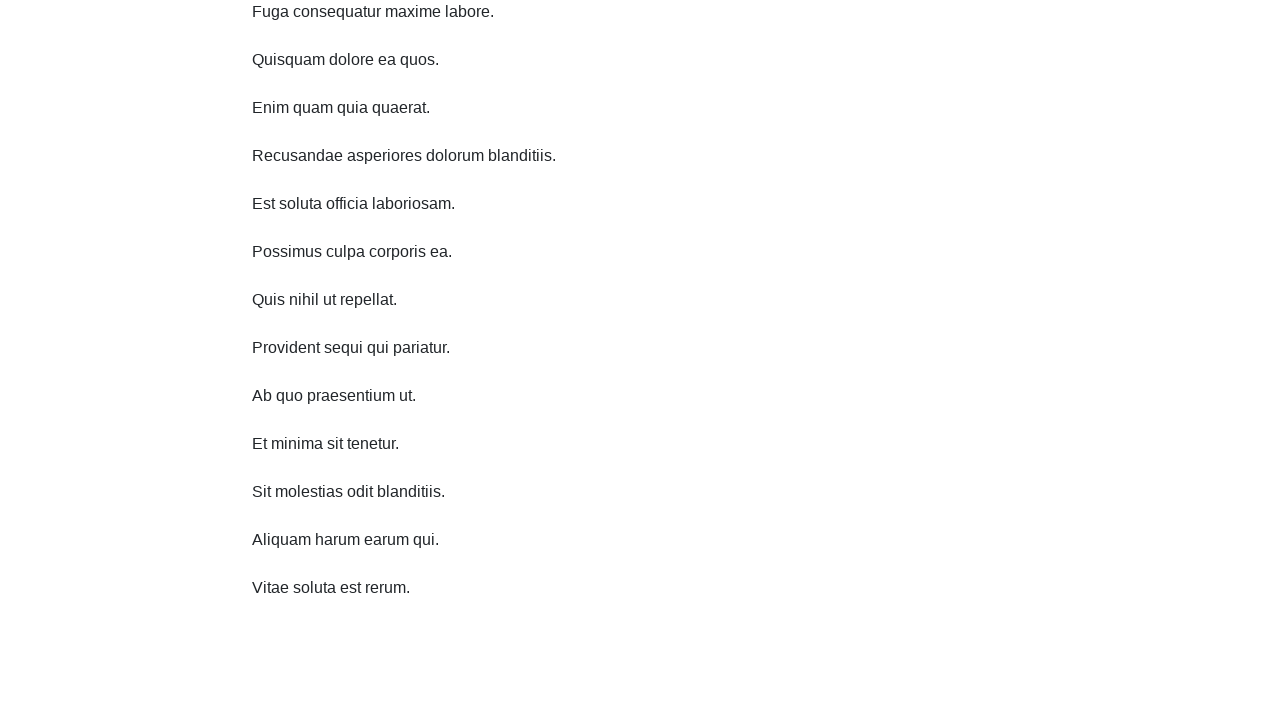

Waited 300ms after scrolling down (iteration 5/10)
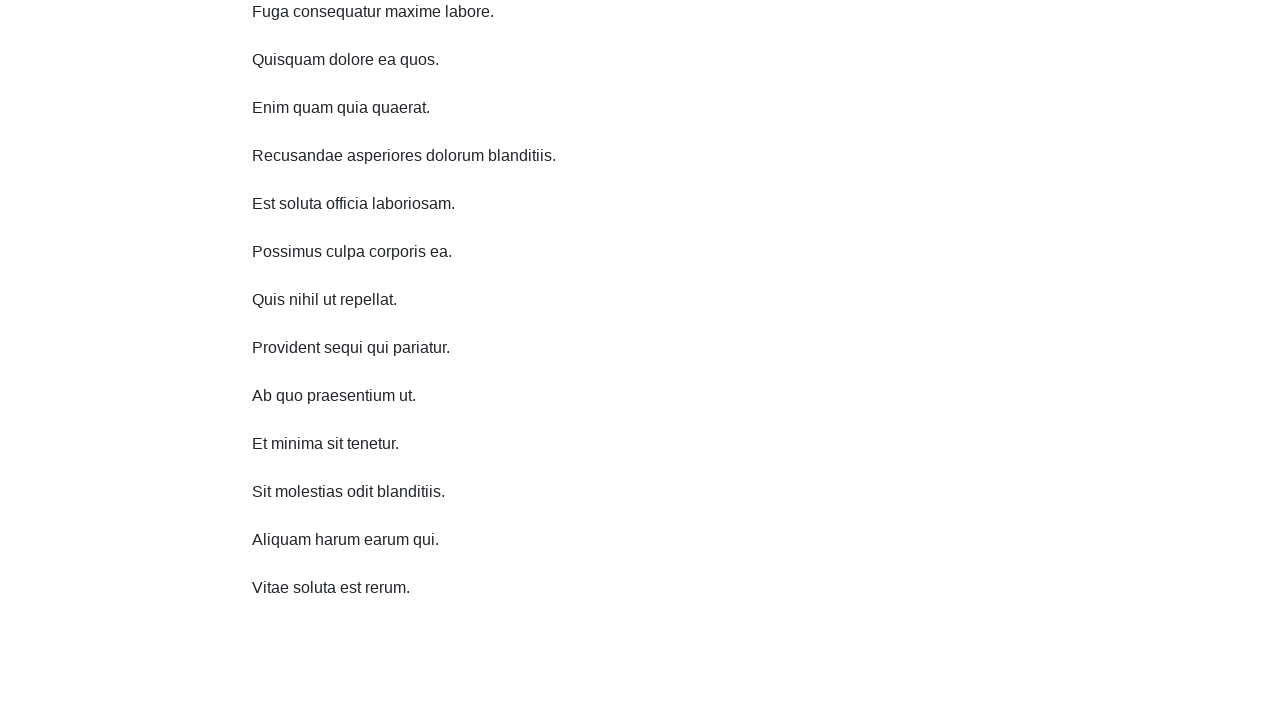

Scrolled down 750 pixels (iteration 6/10)
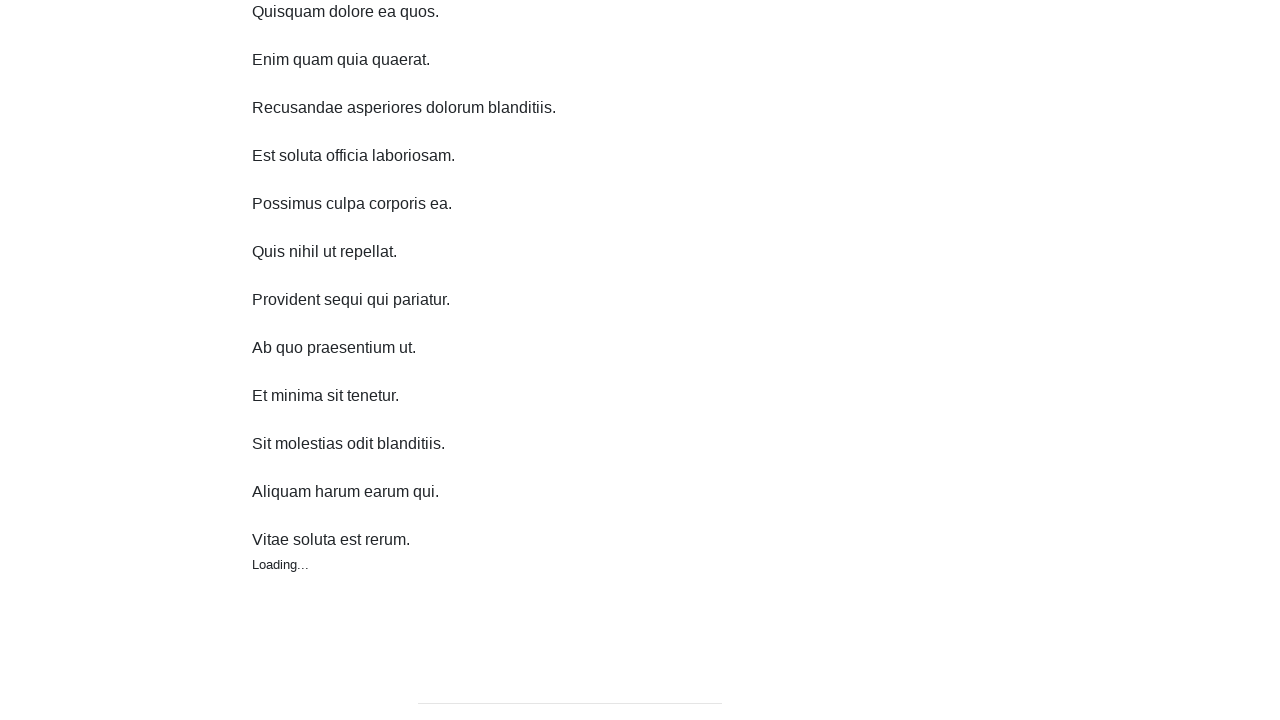

Waited 300ms after scrolling down (iteration 6/10)
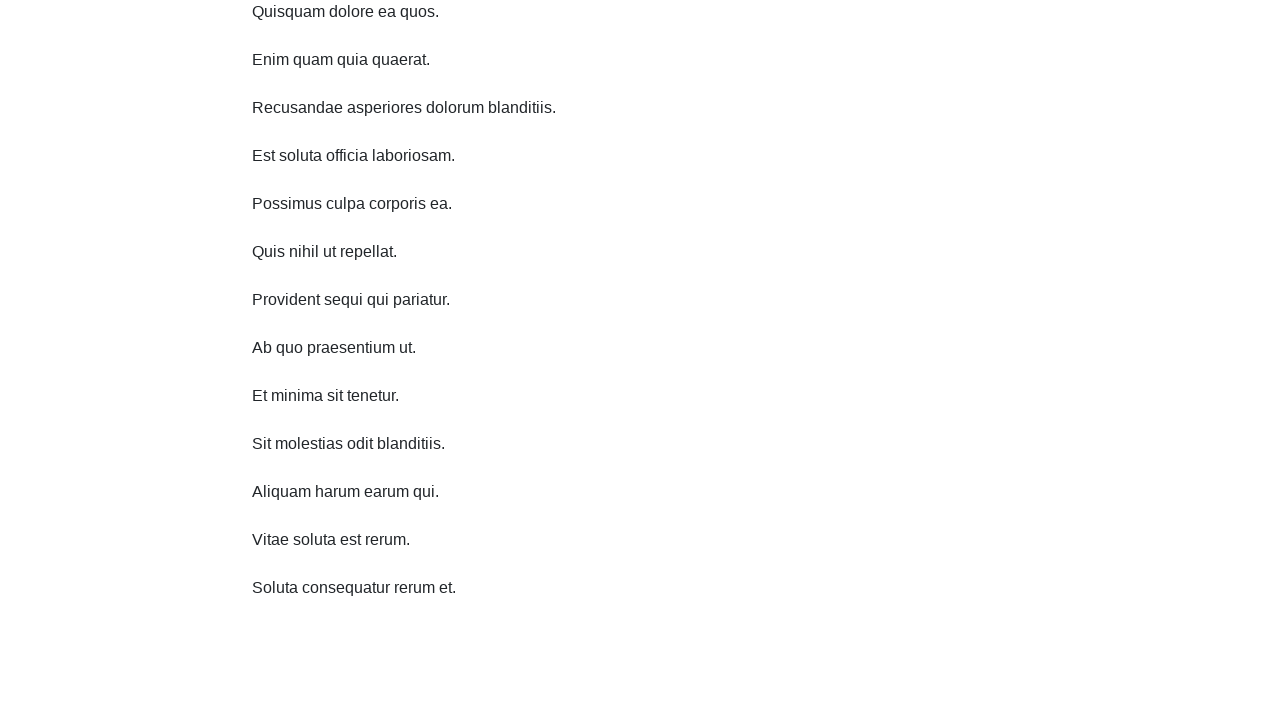

Scrolled down 750 pixels (iteration 7/10)
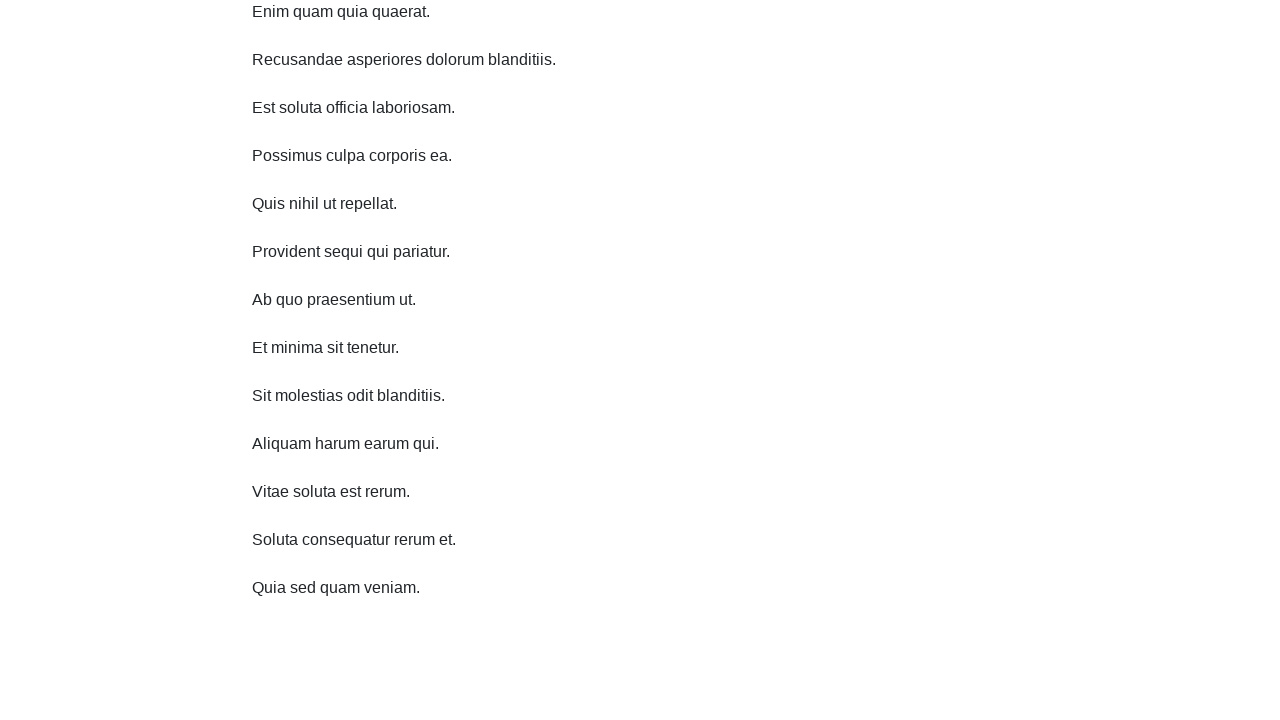

Waited 300ms after scrolling down (iteration 7/10)
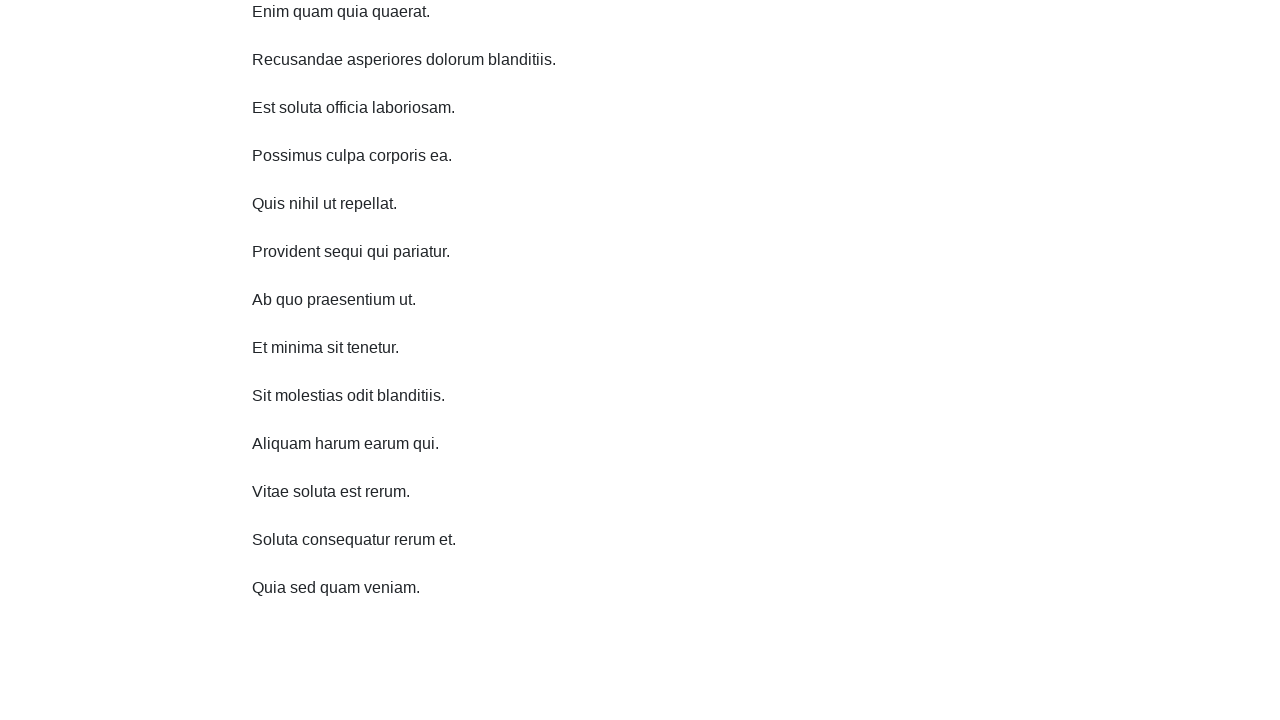

Scrolled down 750 pixels (iteration 8/10)
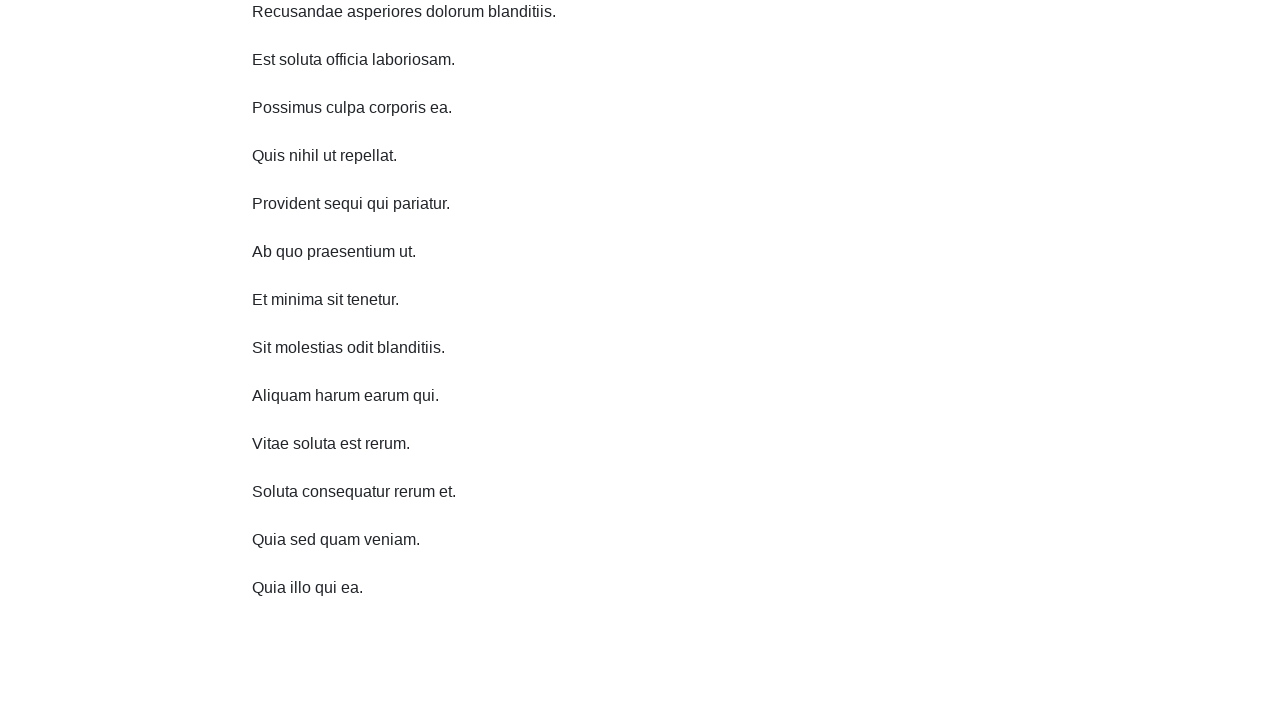

Waited 300ms after scrolling down (iteration 8/10)
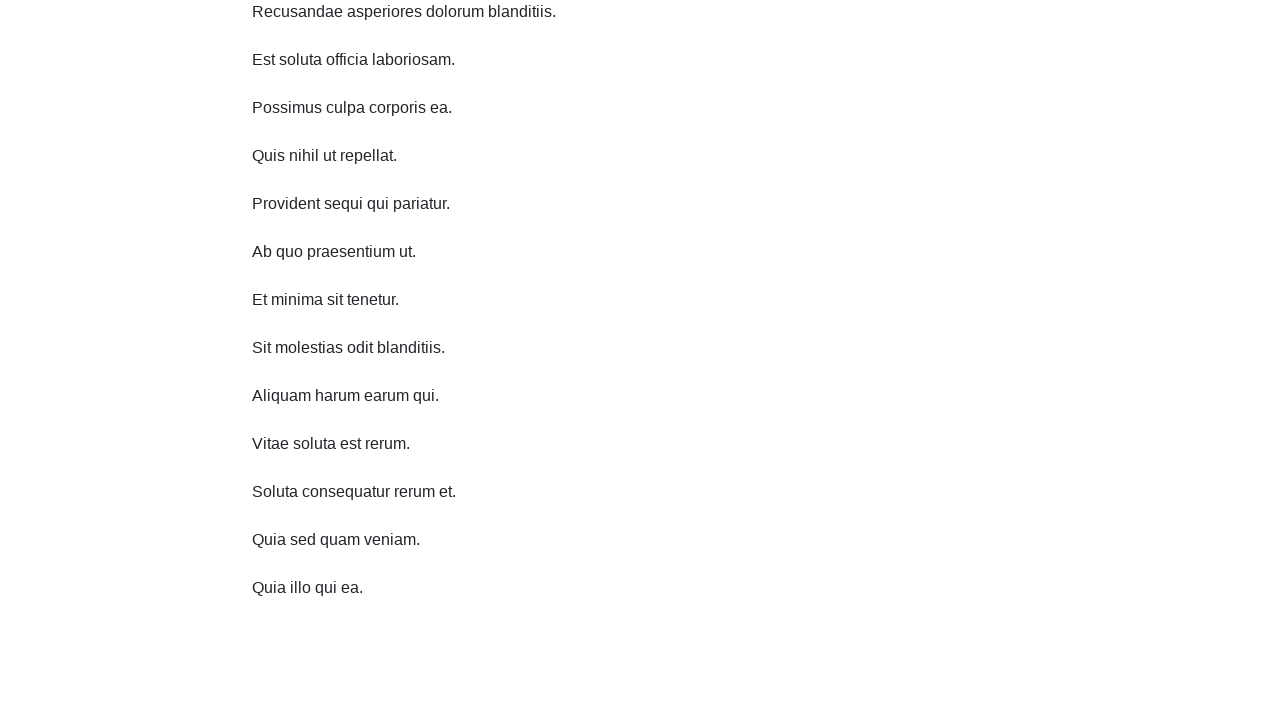

Scrolled down 750 pixels (iteration 9/10)
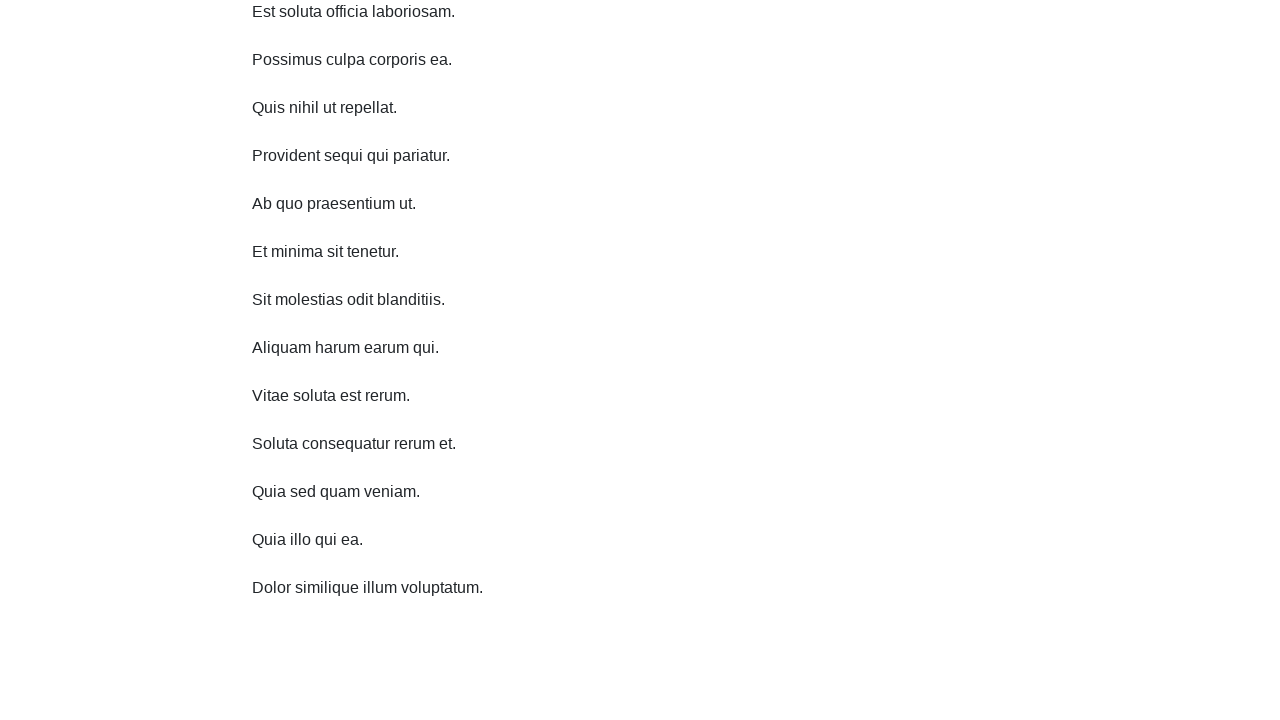

Waited 300ms after scrolling down (iteration 9/10)
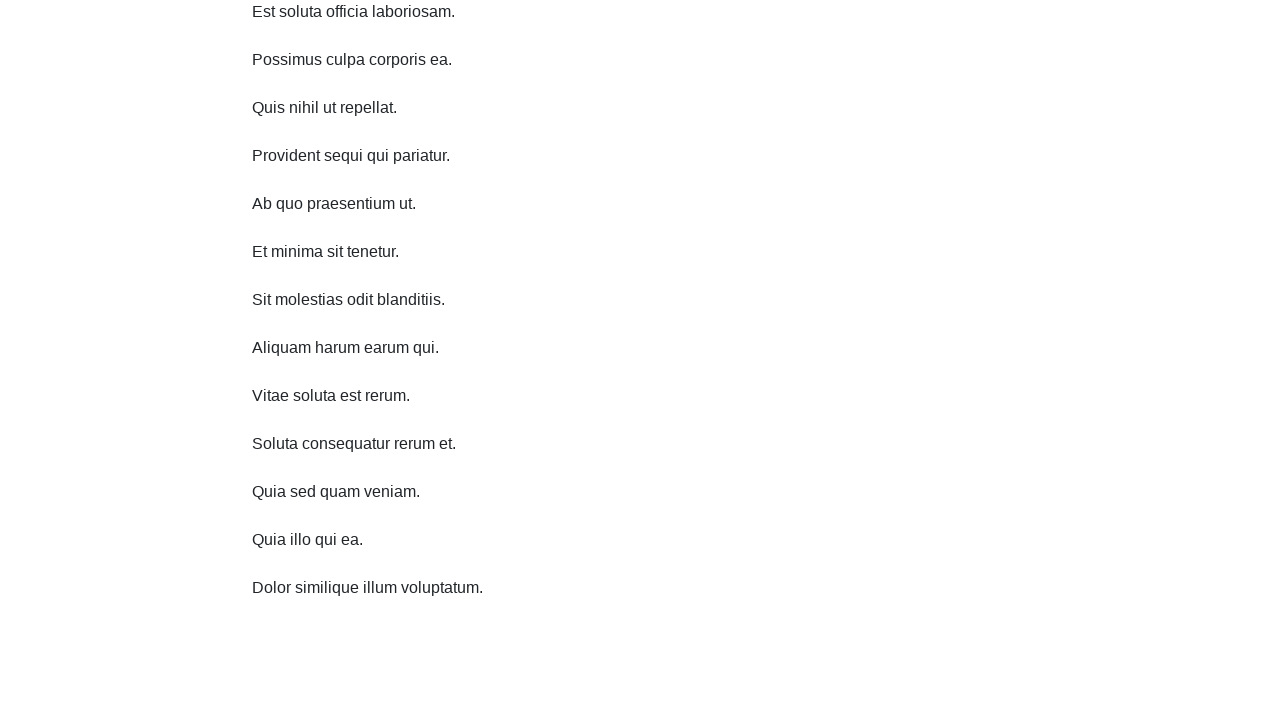

Scrolled down 750 pixels (iteration 10/10)
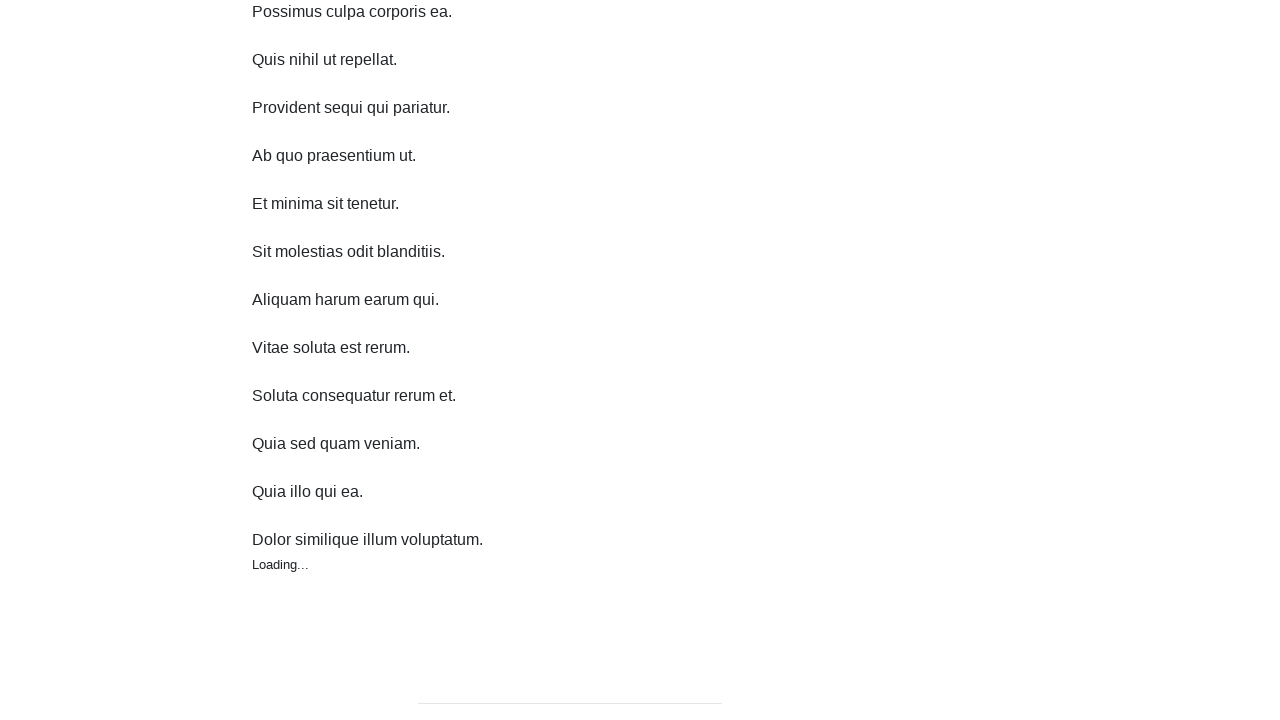

Waited 300ms after scrolling down (iteration 10/10)
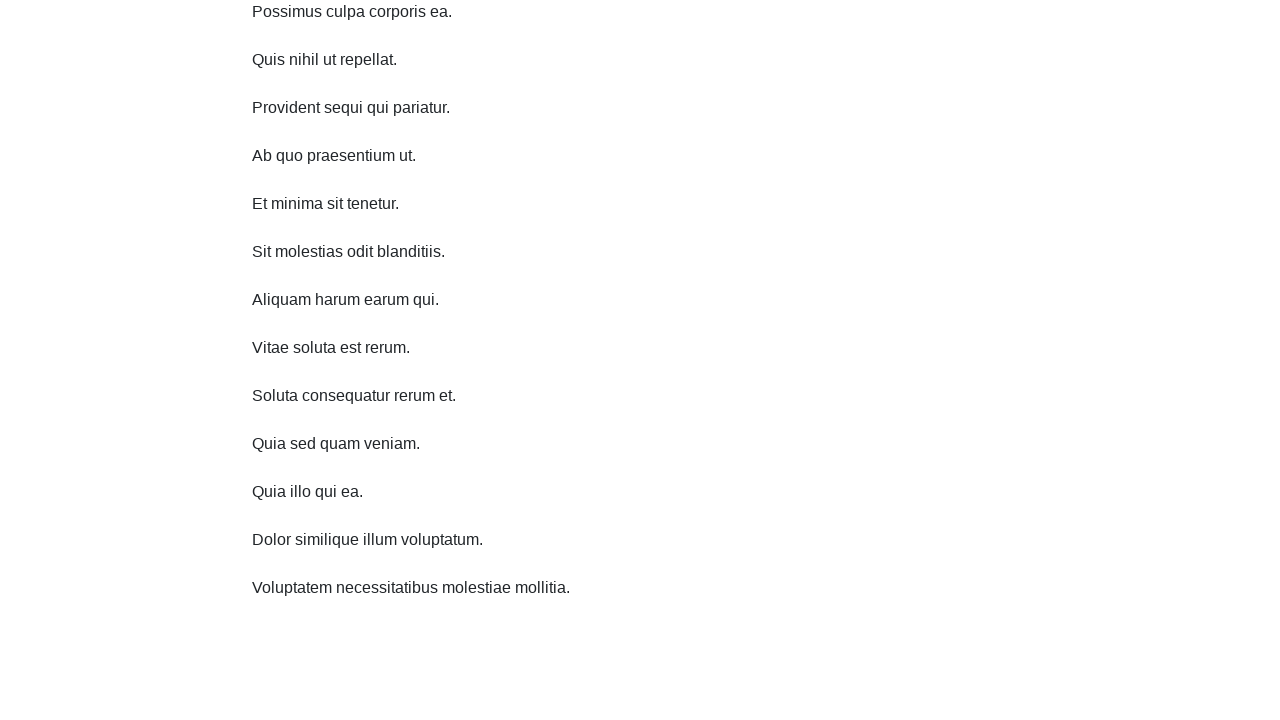

Scrolled up 750 pixels (iteration 1/10)
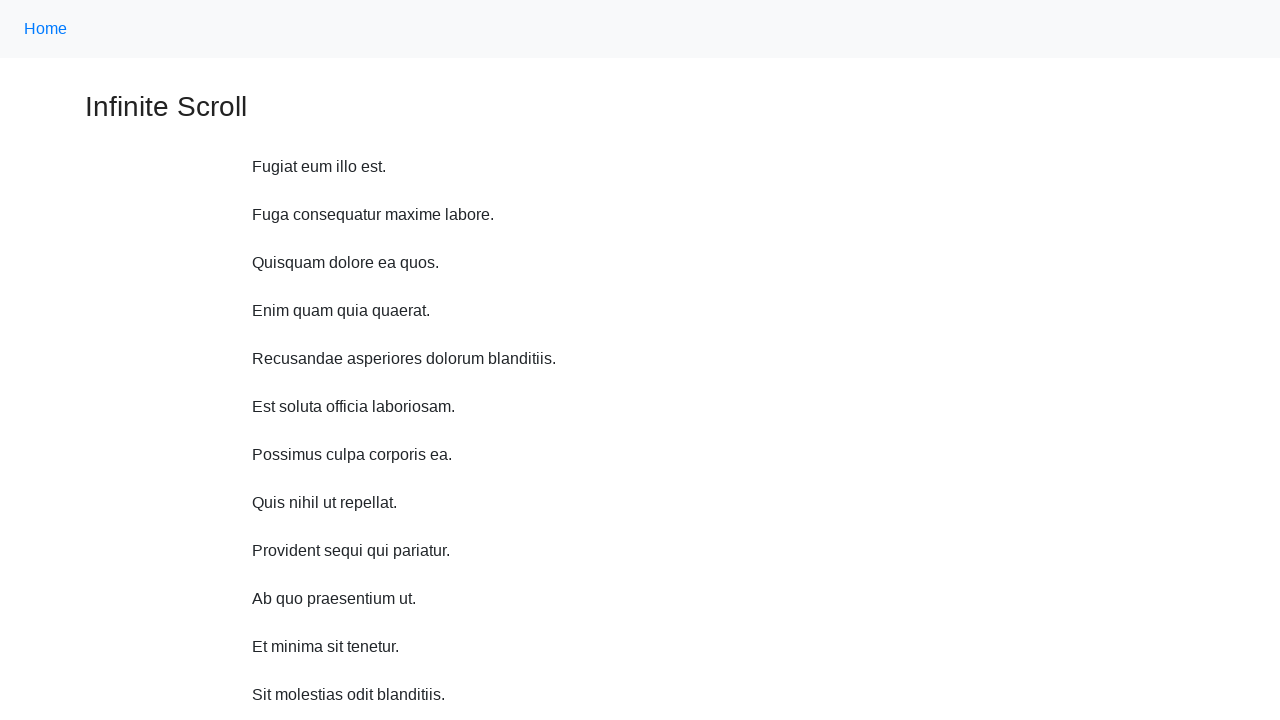

Waited 300ms after scrolling up (iteration 1/10)
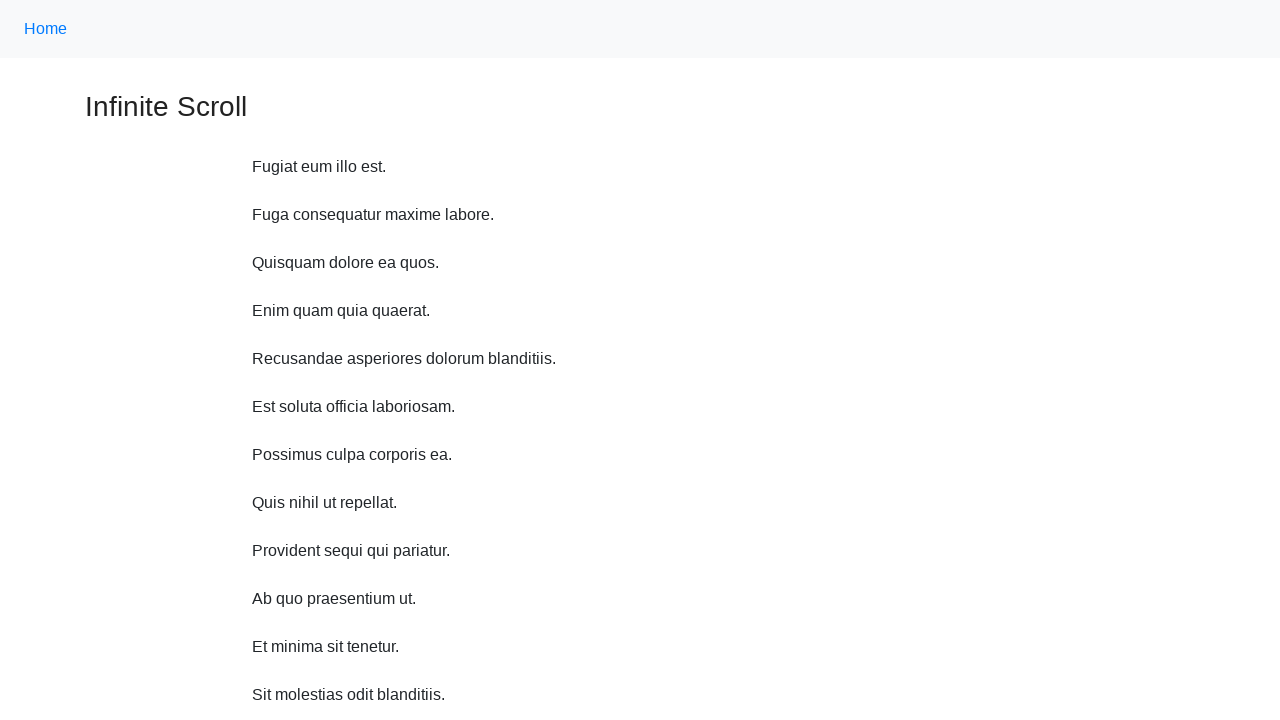

Scrolled up 750 pixels (iteration 2/10)
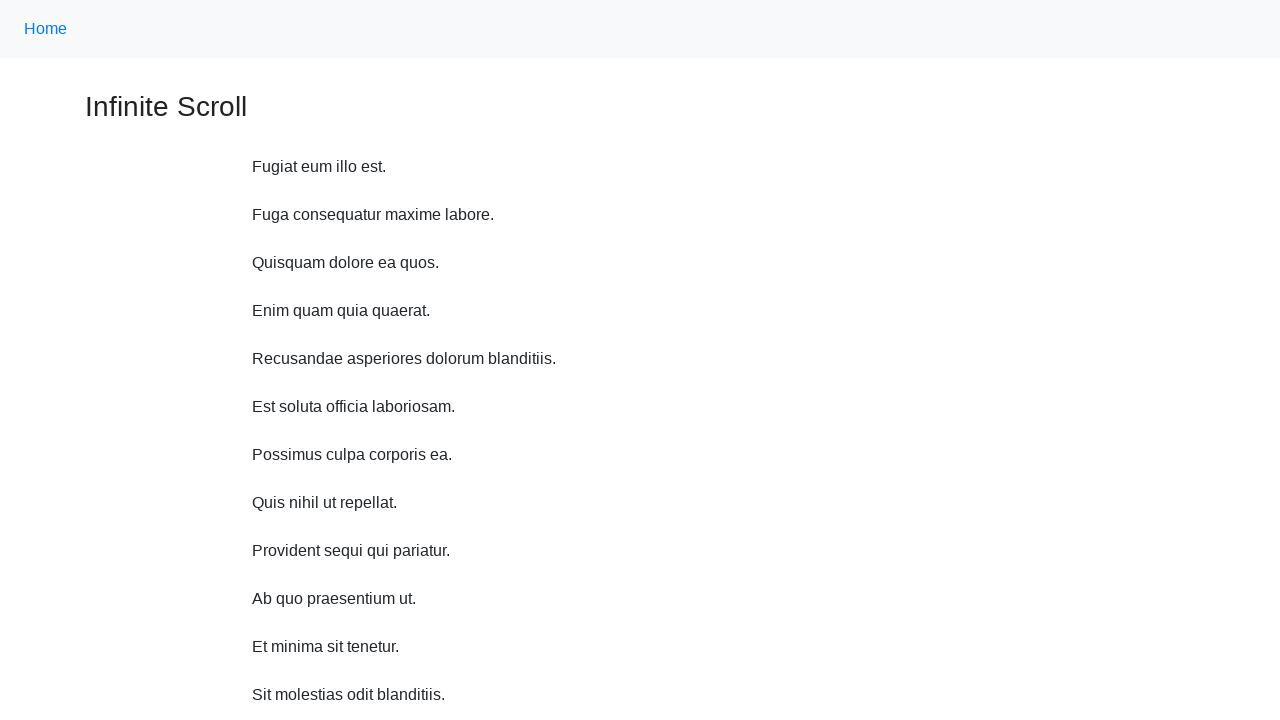

Waited 300ms after scrolling up (iteration 2/10)
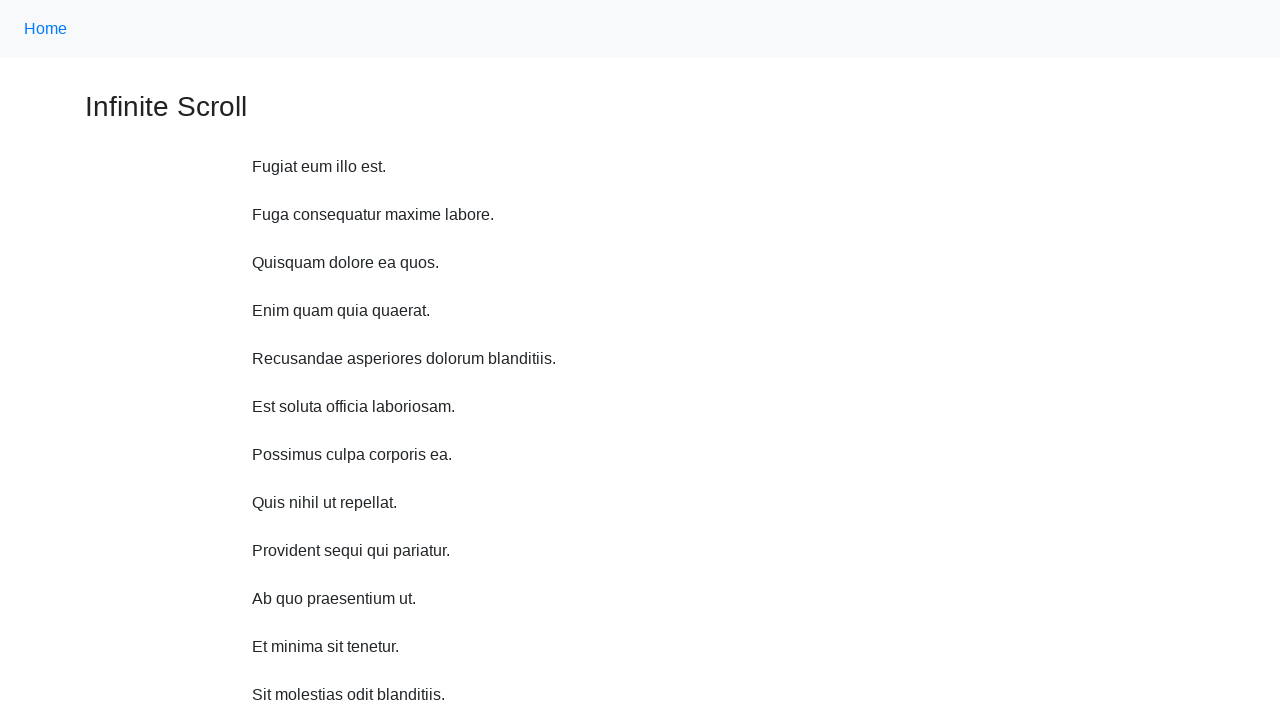

Scrolled up 750 pixels (iteration 3/10)
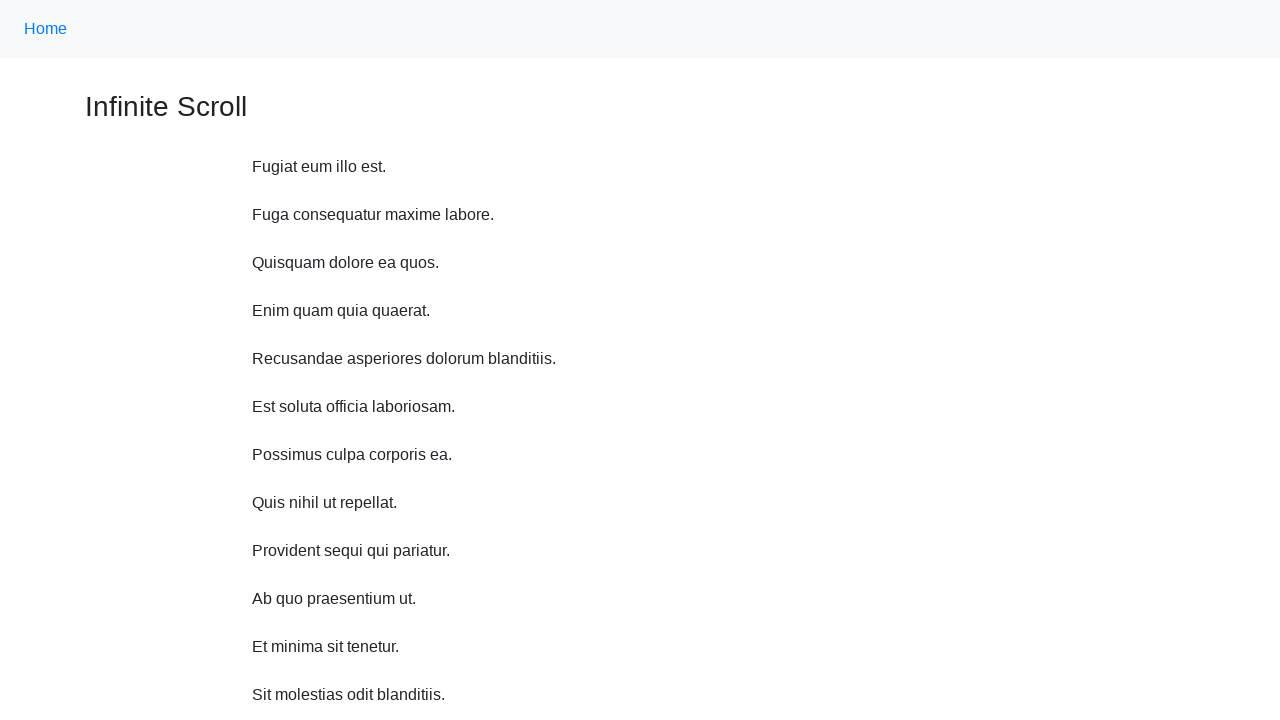

Waited 300ms after scrolling up (iteration 3/10)
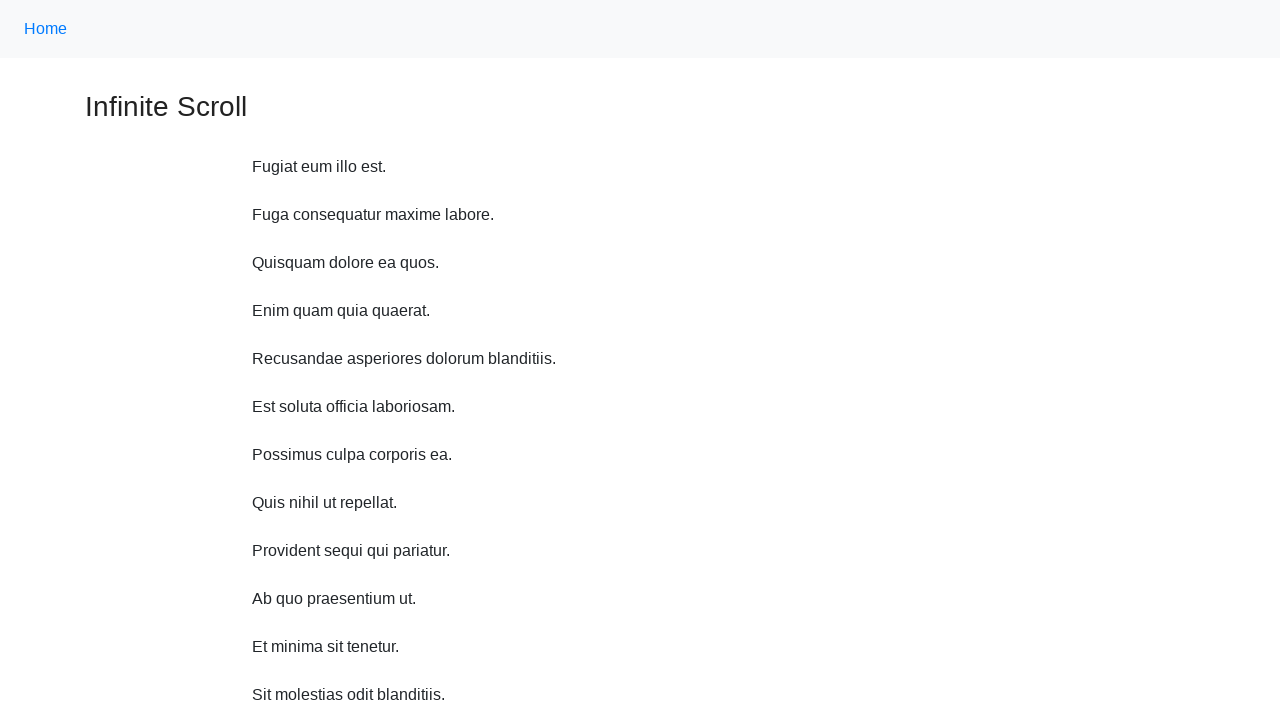

Scrolled up 750 pixels (iteration 4/10)
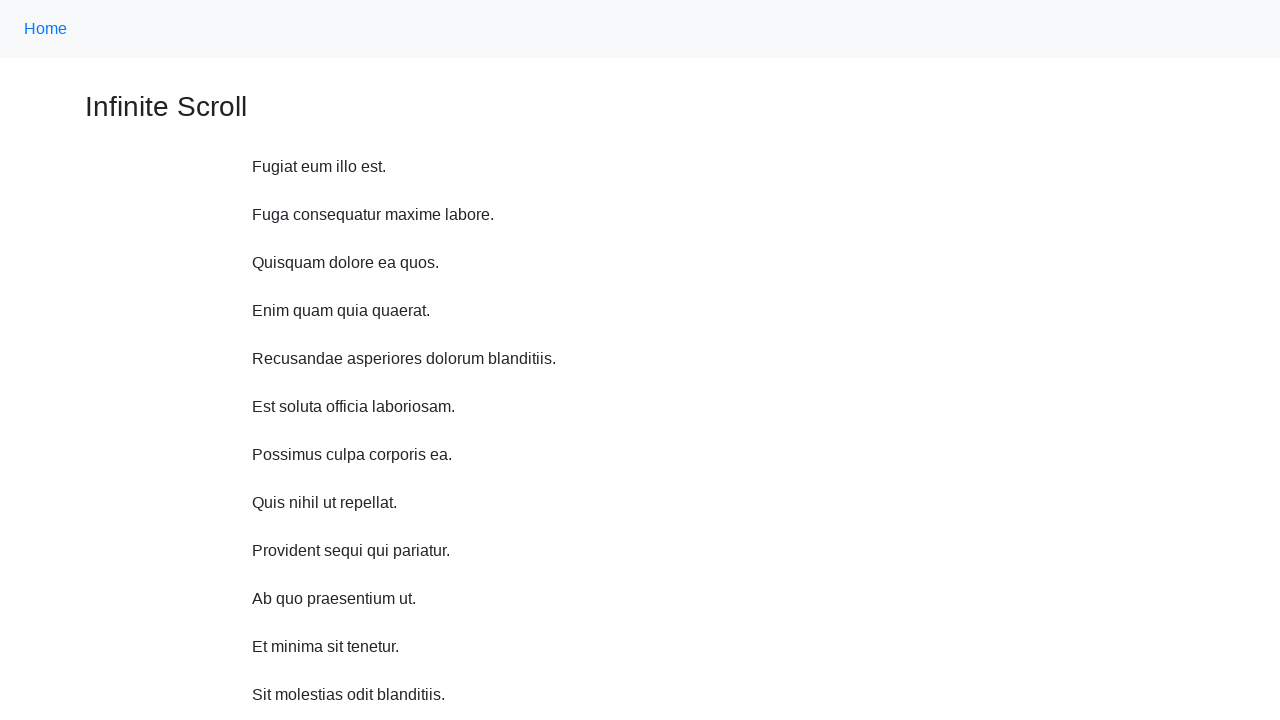

Waited 300ms after scrolling up (iteration 4/10)
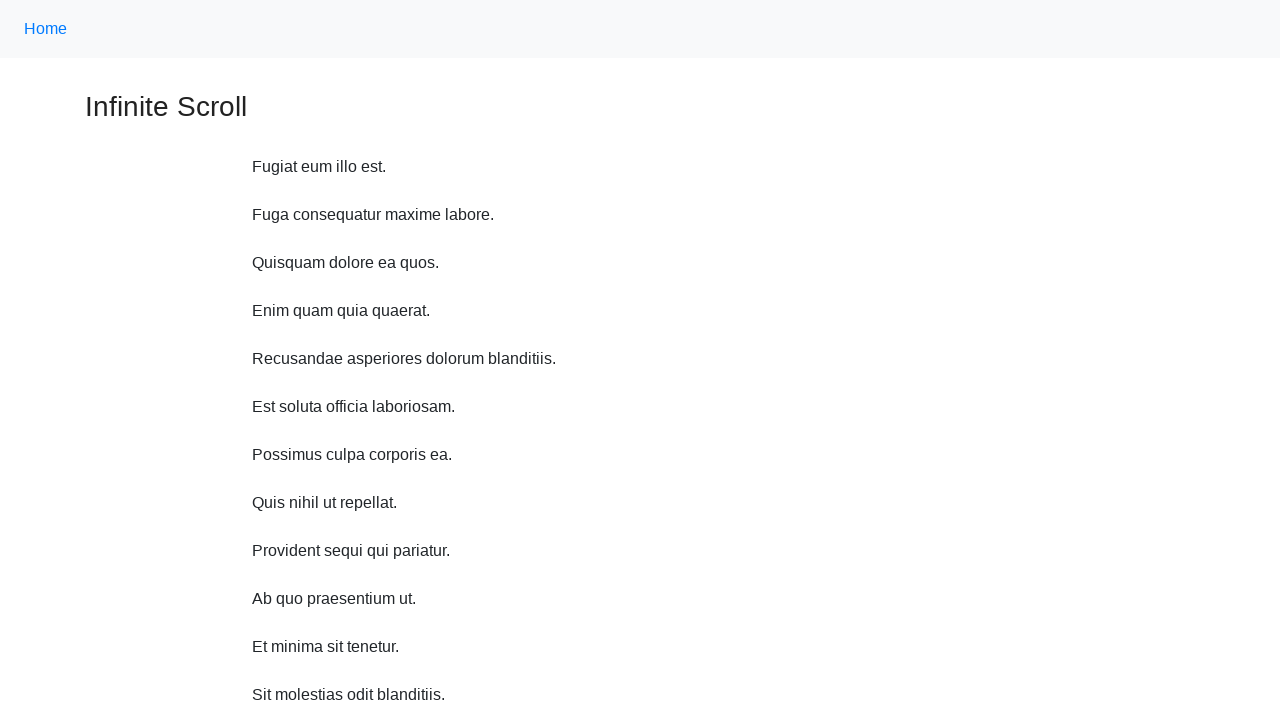

Scrolled up 750 pixels (iteration 5/10)
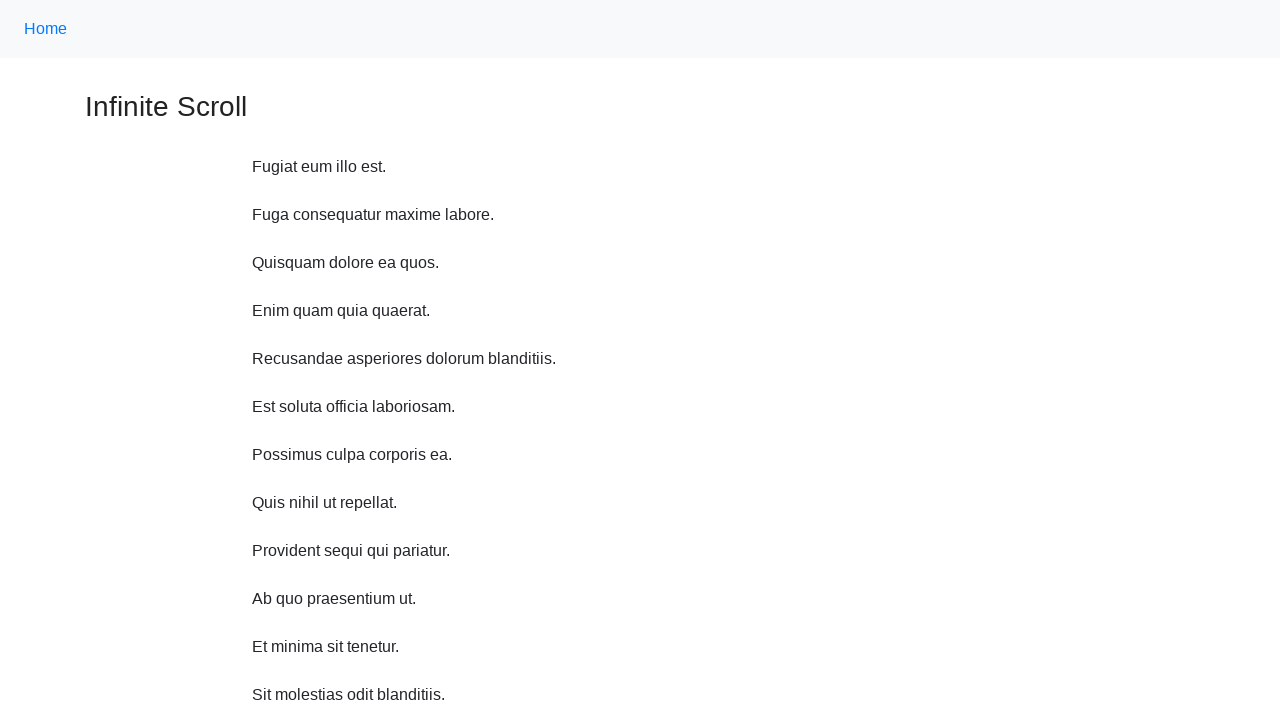

Waited 300ms after scrolling up (iteration 5/10)
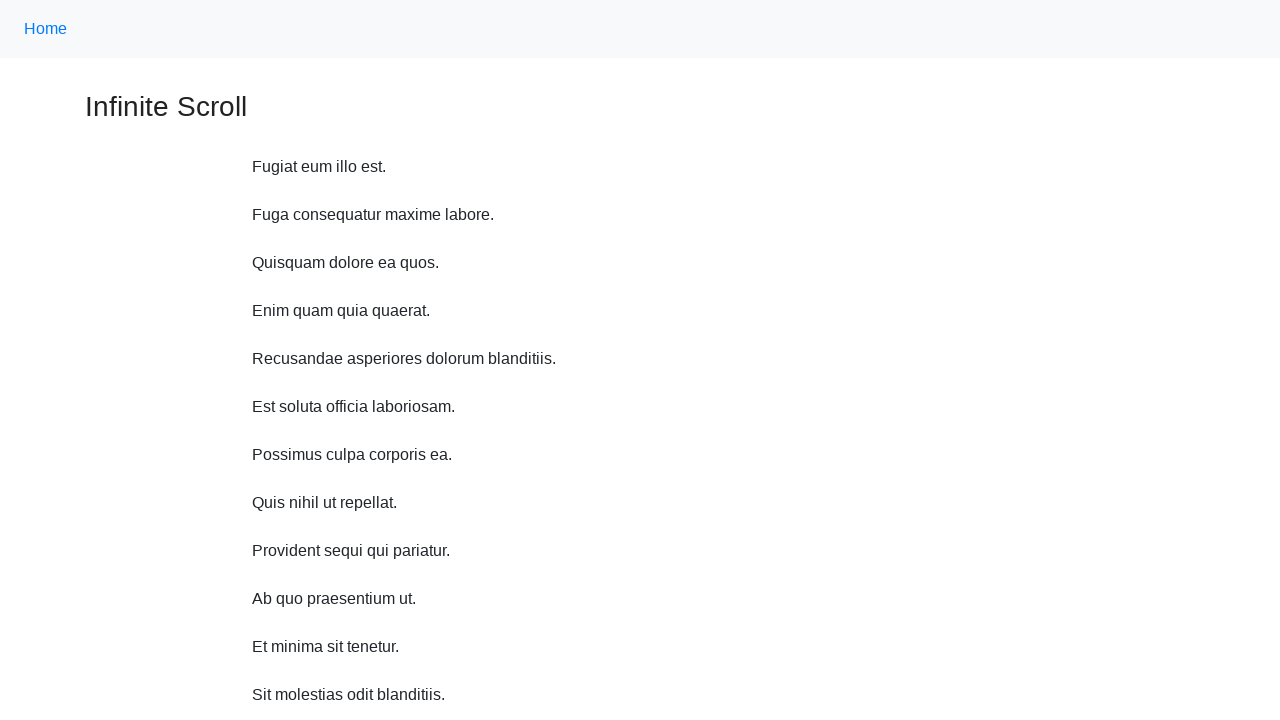

Scrolled up 750 pixels (iteration 6/10)
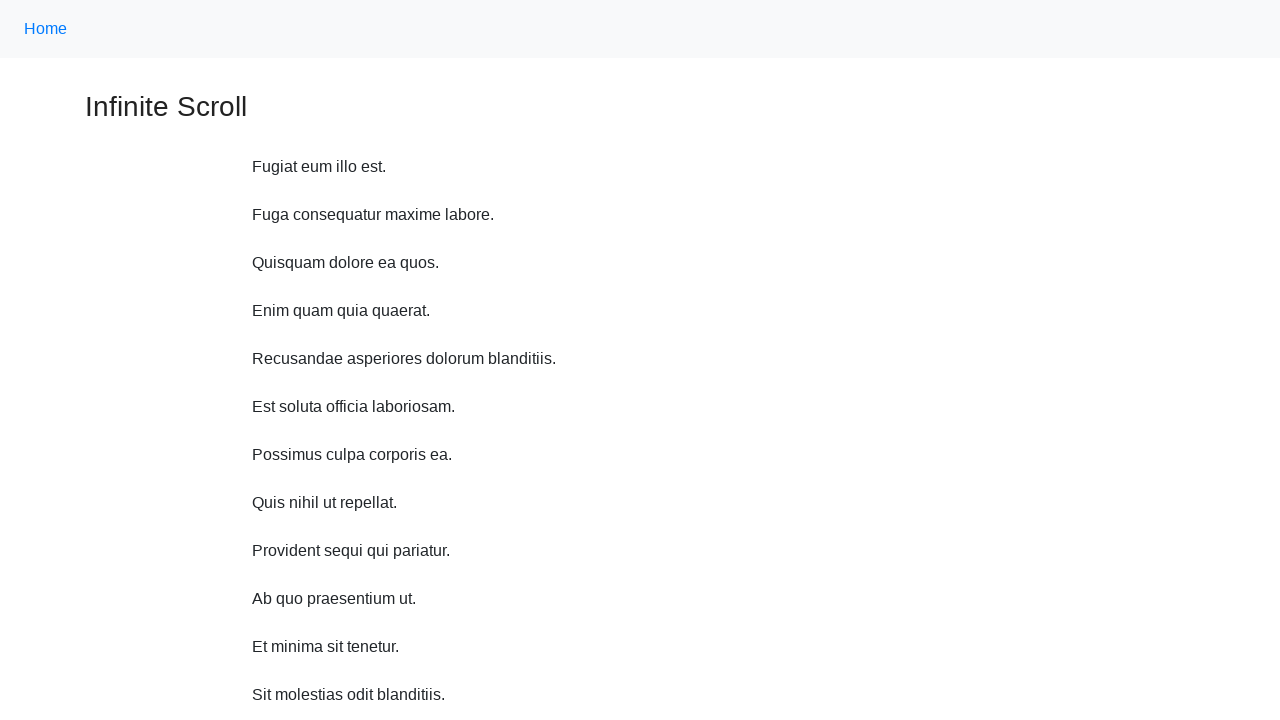

Waited 300ms after scrolling up (iteration 6/10)
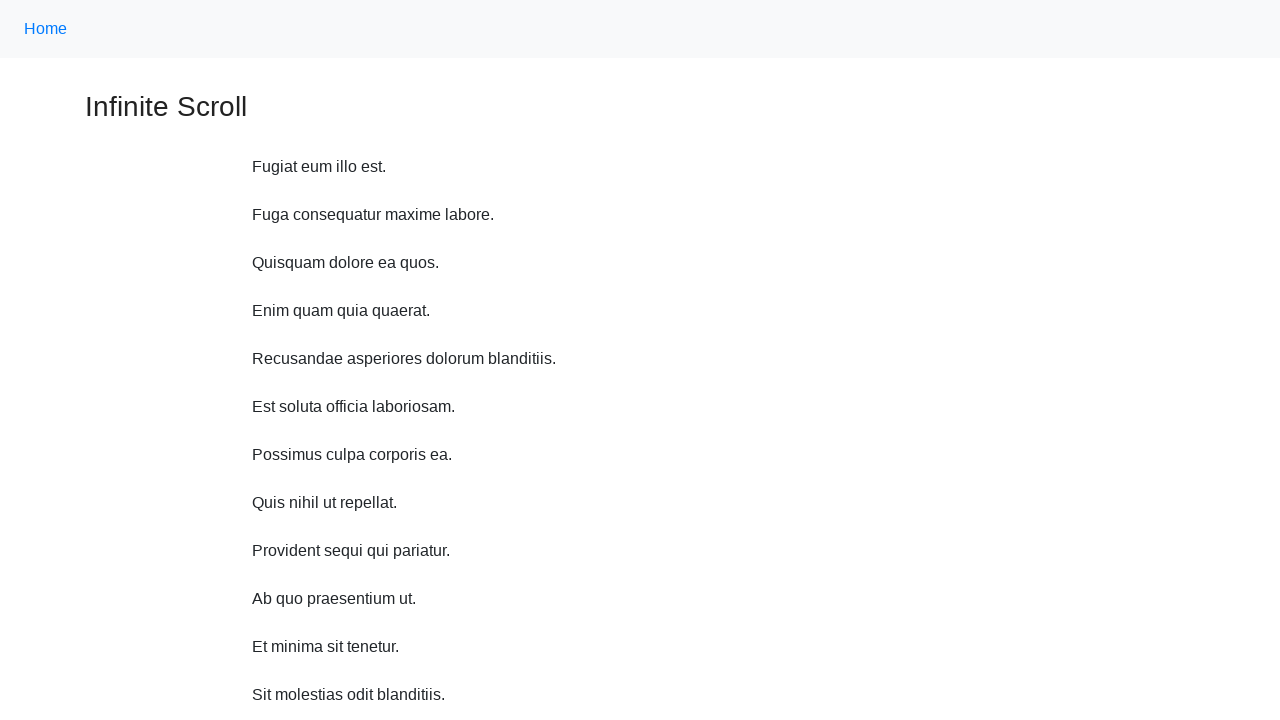

Scrolled up 750 pixels (iteration 7/10)
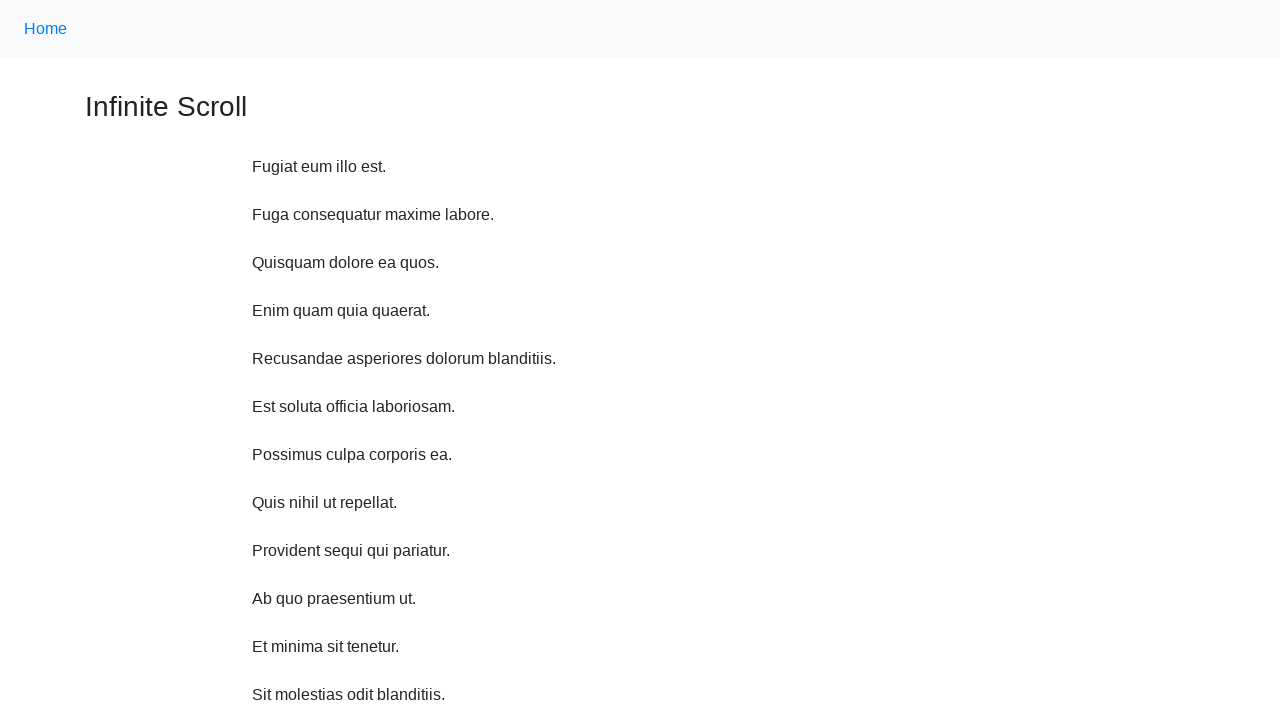

Waited 300ms after scrolling up (iteration 7/10)
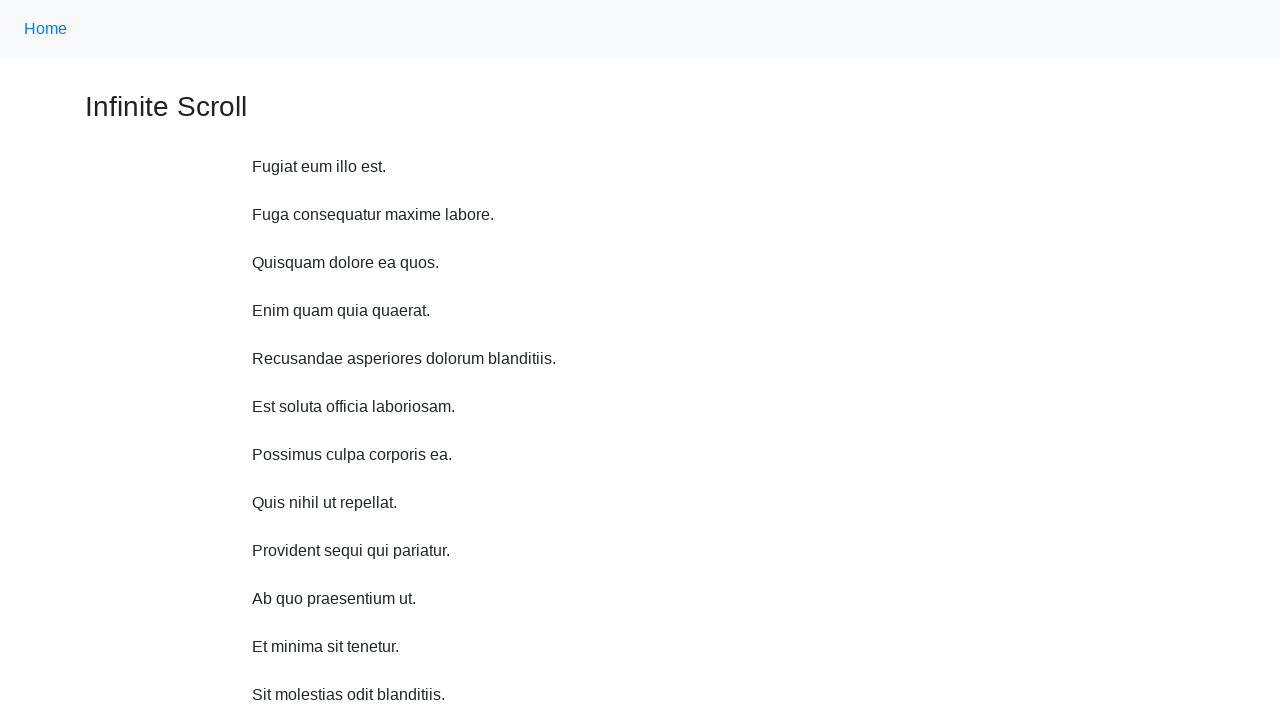

Scrolled up 750 pixels (iteration 8/10)
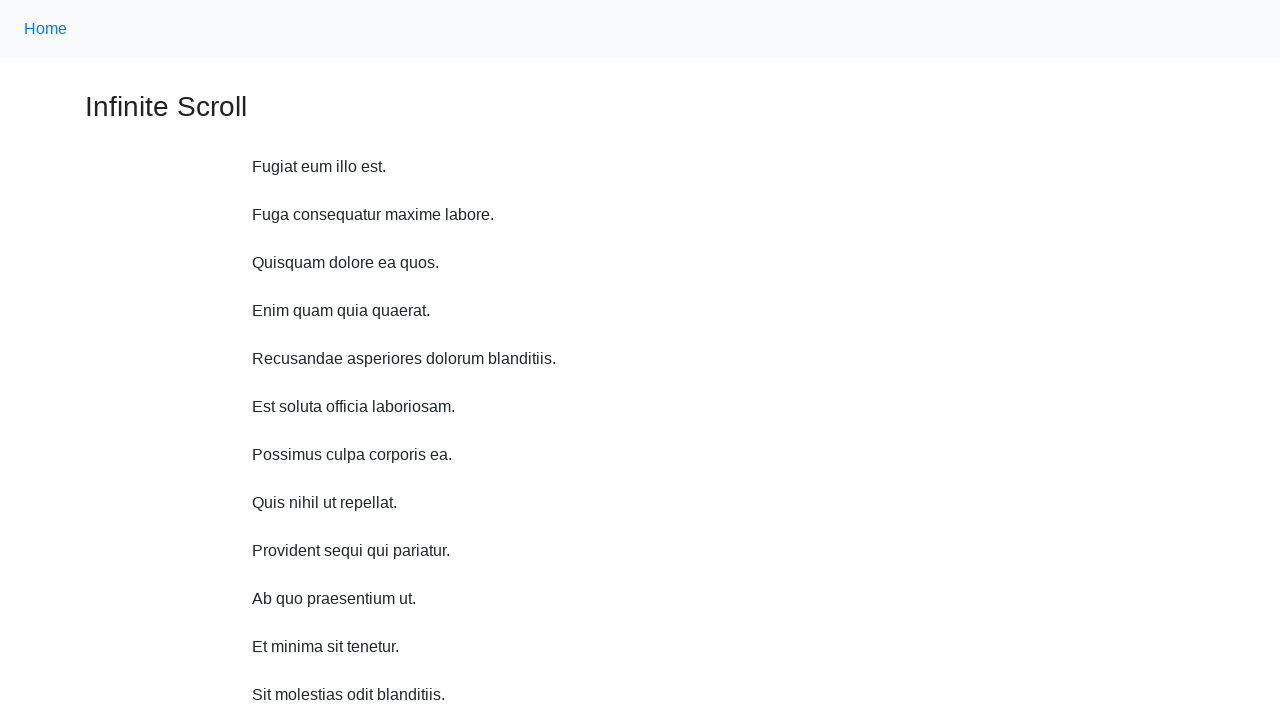

Waited 300ms after scrolling up (iteration 8/10)
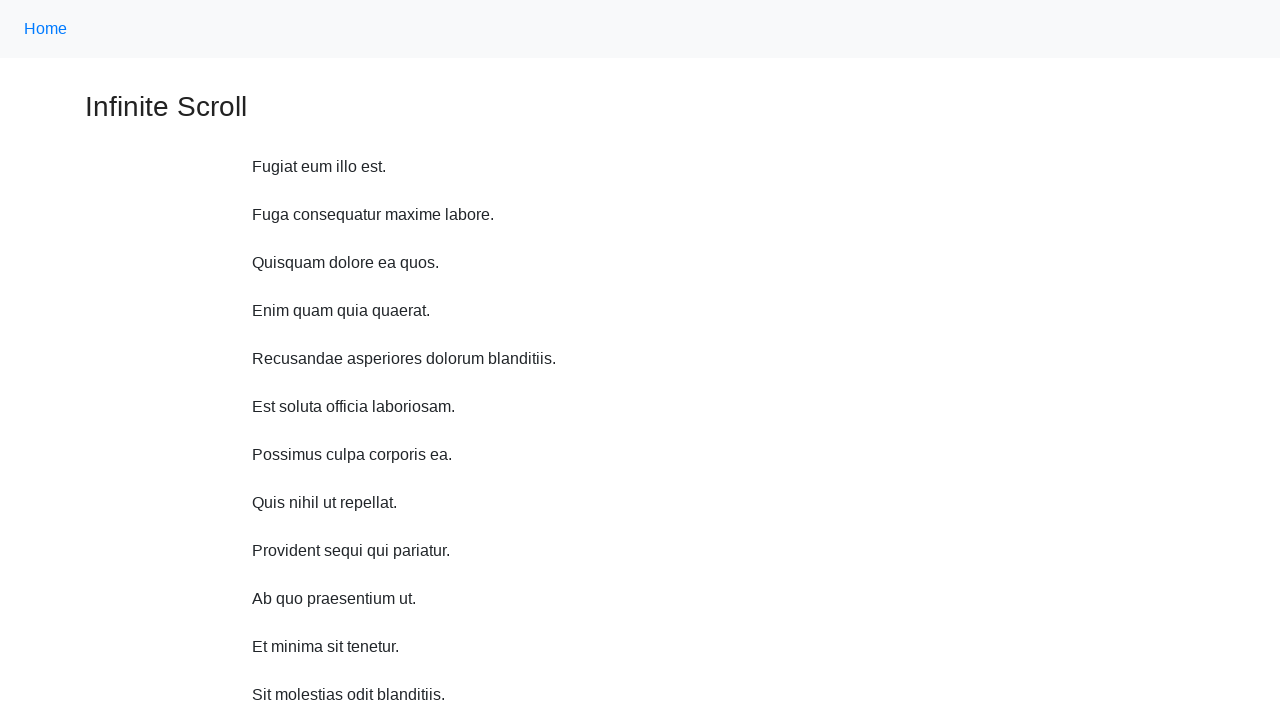

Scrolled up 750 pixels (iteration 9/10)
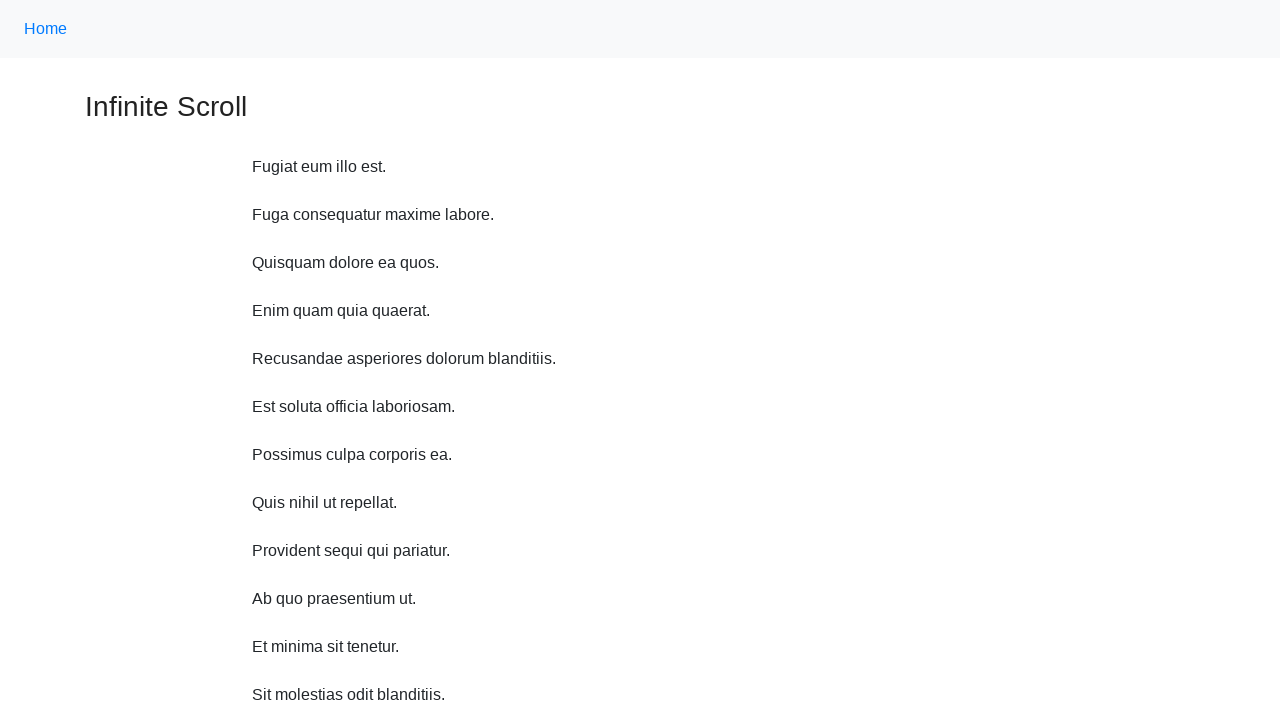

Waited 300ms after scrolling up (iteration 9/10)
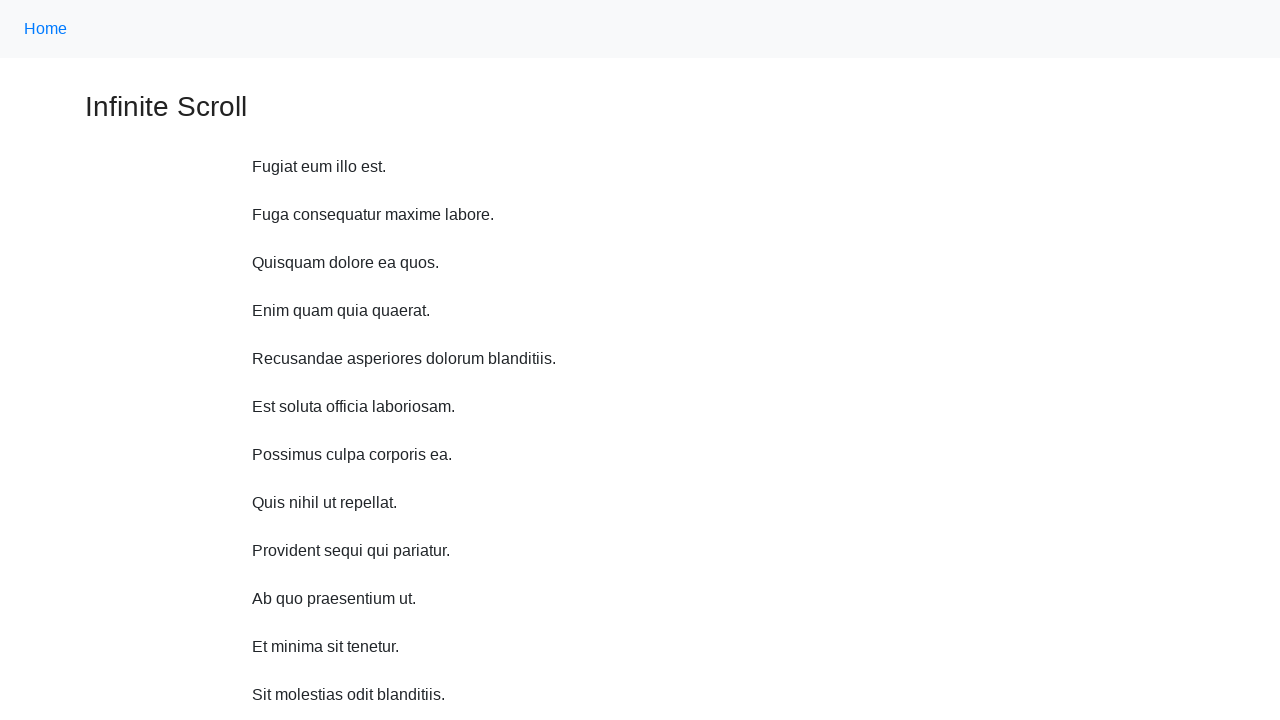

Scrolled up 750 pixels (iteration 10/10)
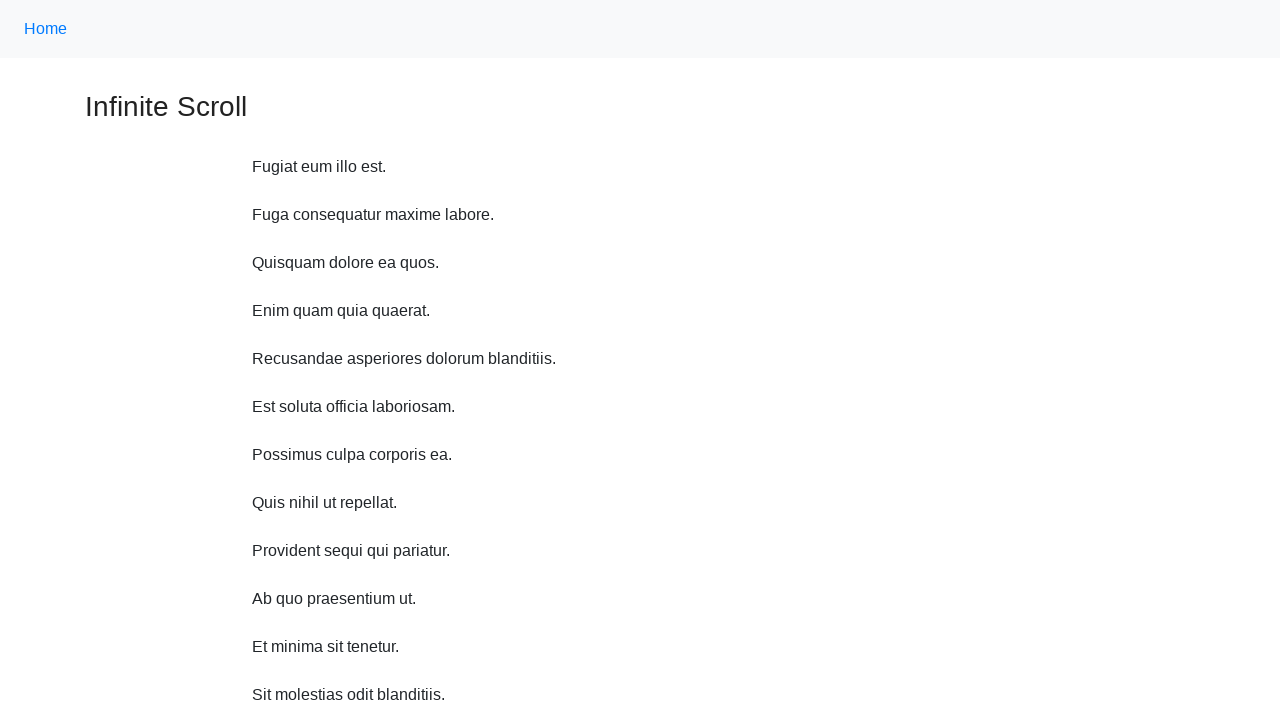

Waited 300ms after scrolling up (iteration 10/10)
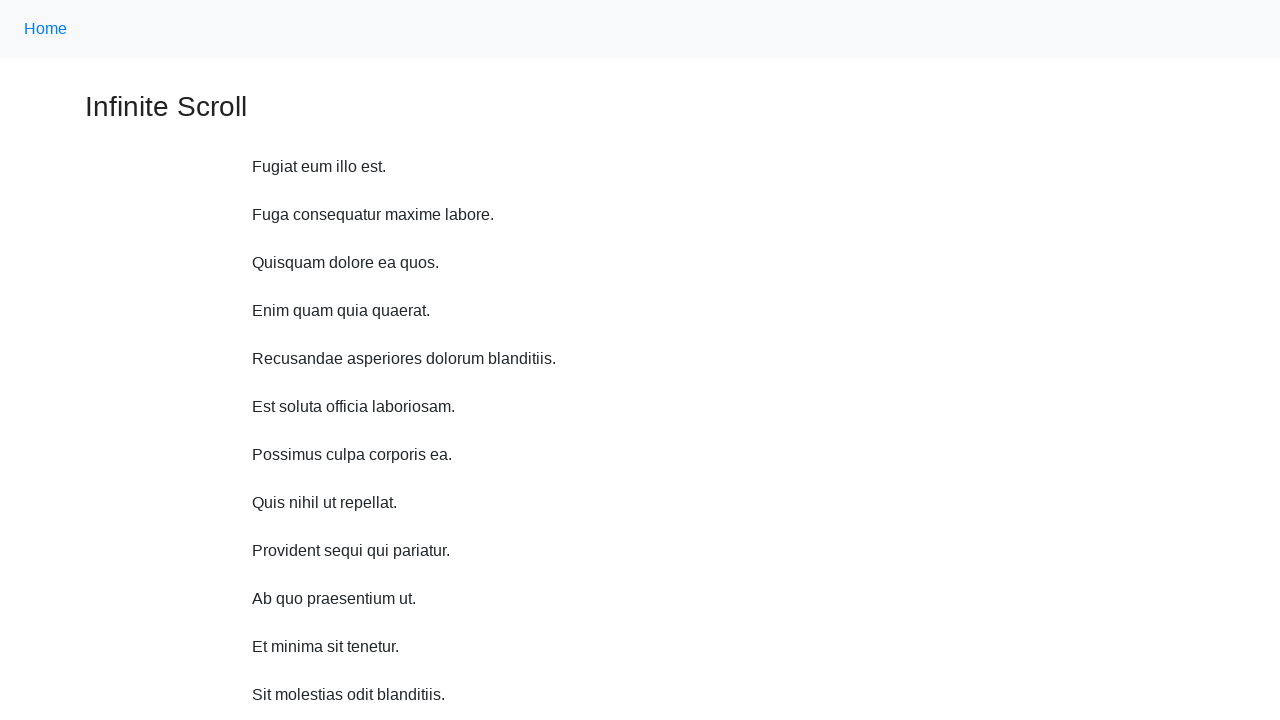

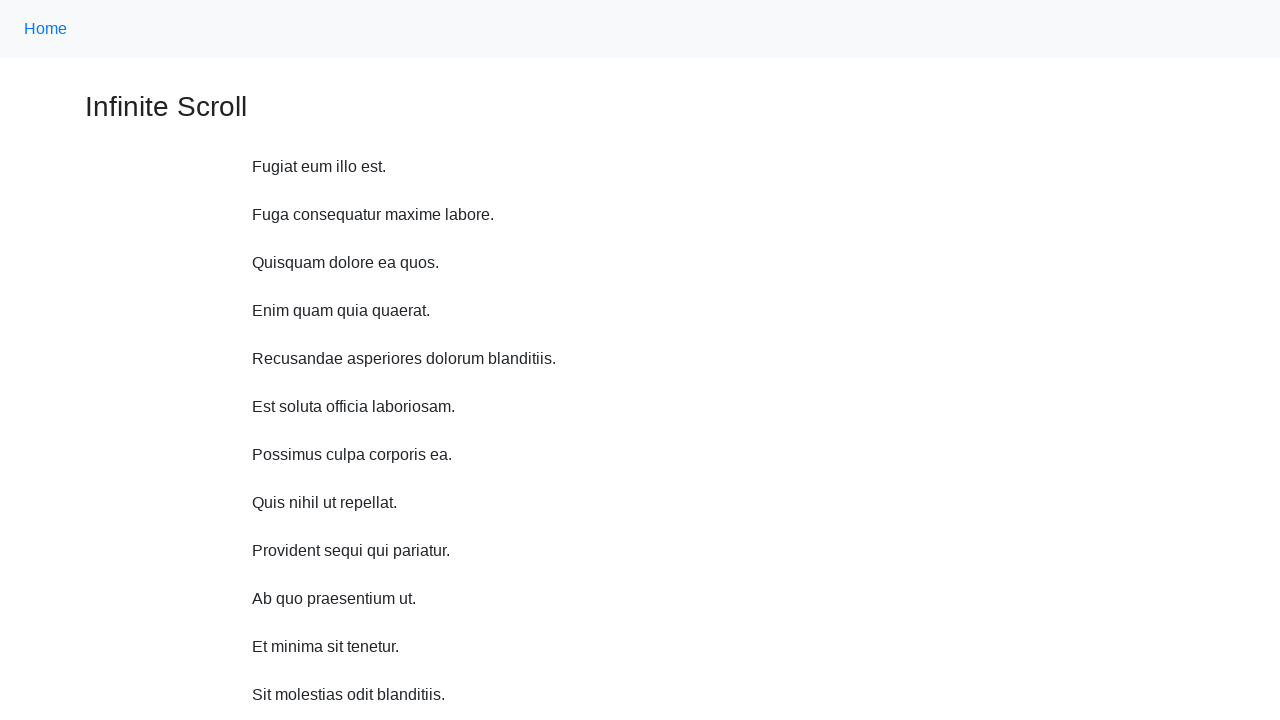